Tests radio button functionality by iterating through two groups of radio buttons, clicking each one sequentially, and verifying their selection states.

Starting URL: http://www.echoecho.com/htmlforms10.htm

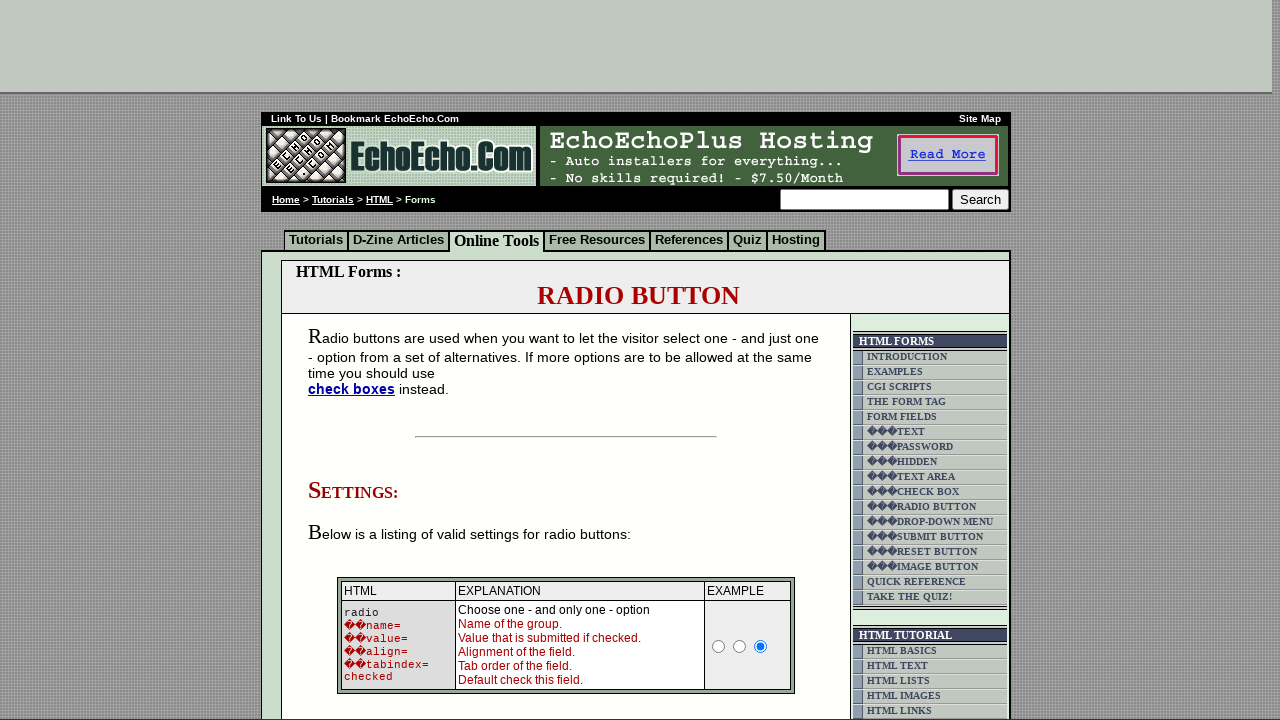

Waited for page to load with domcontentloaded state
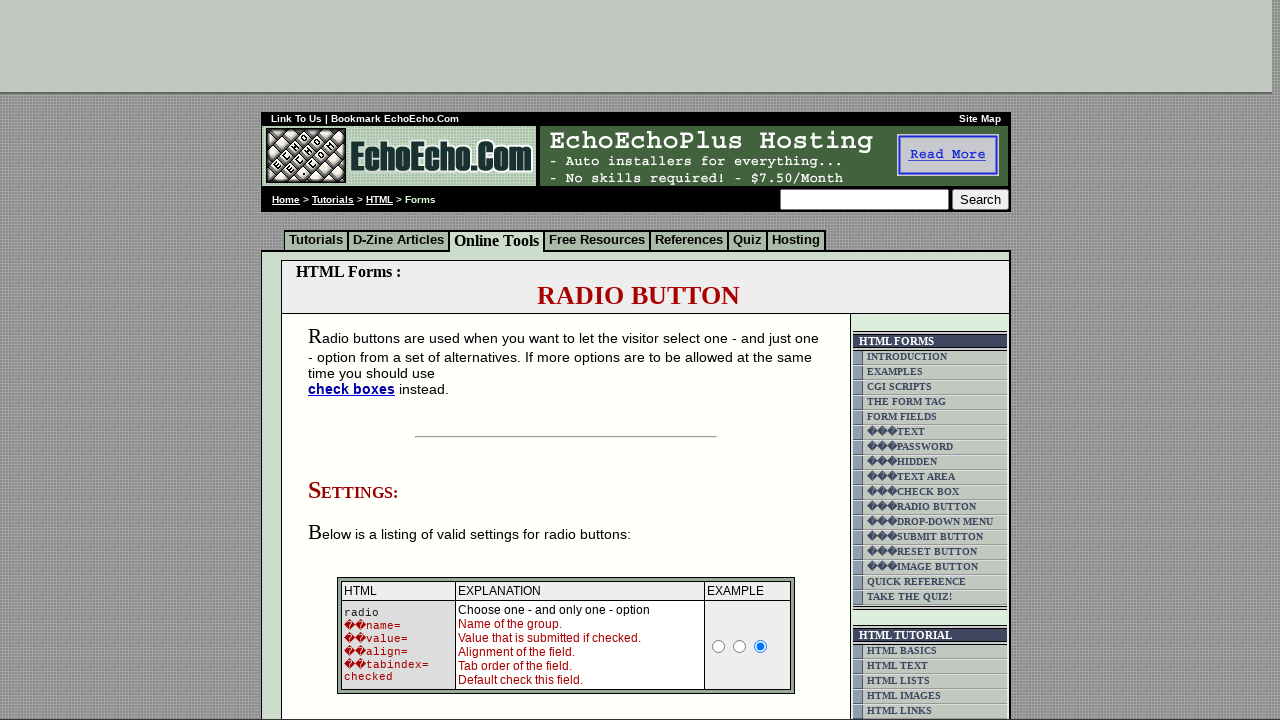

Located all radio buttons in group1
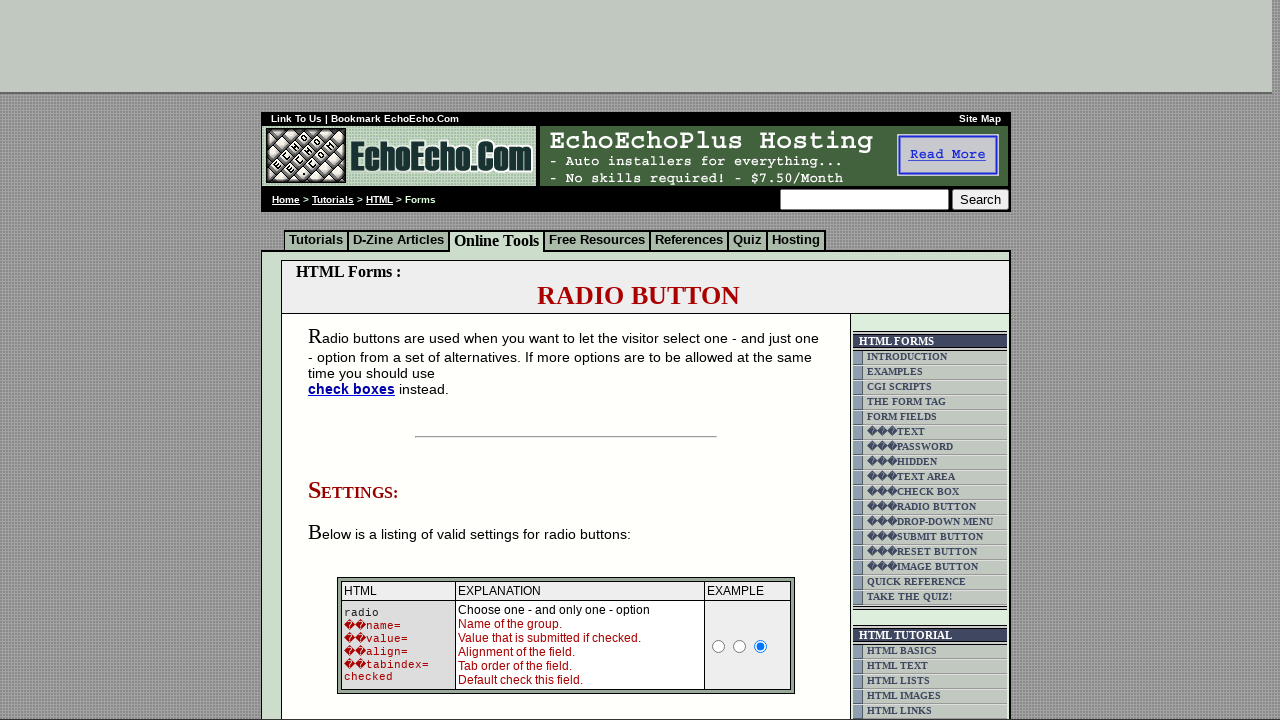

Counted 3 radio buttons in group1
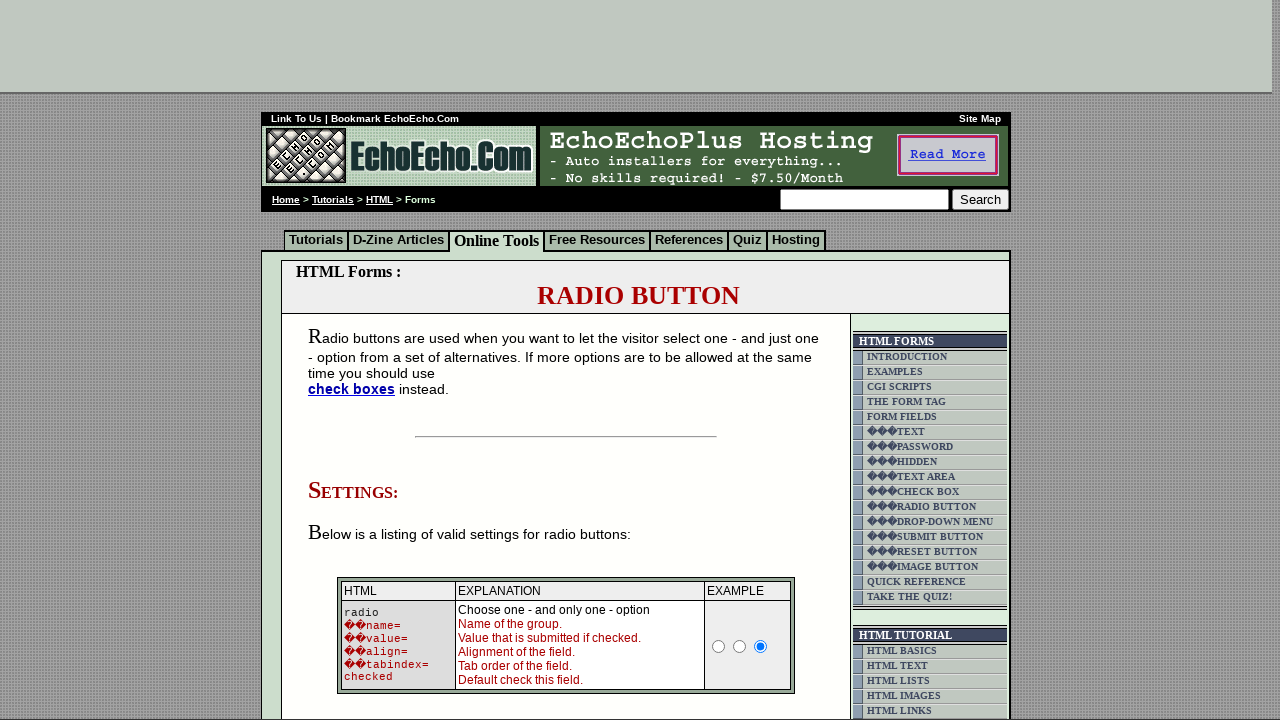

Located all radio buttons in group2
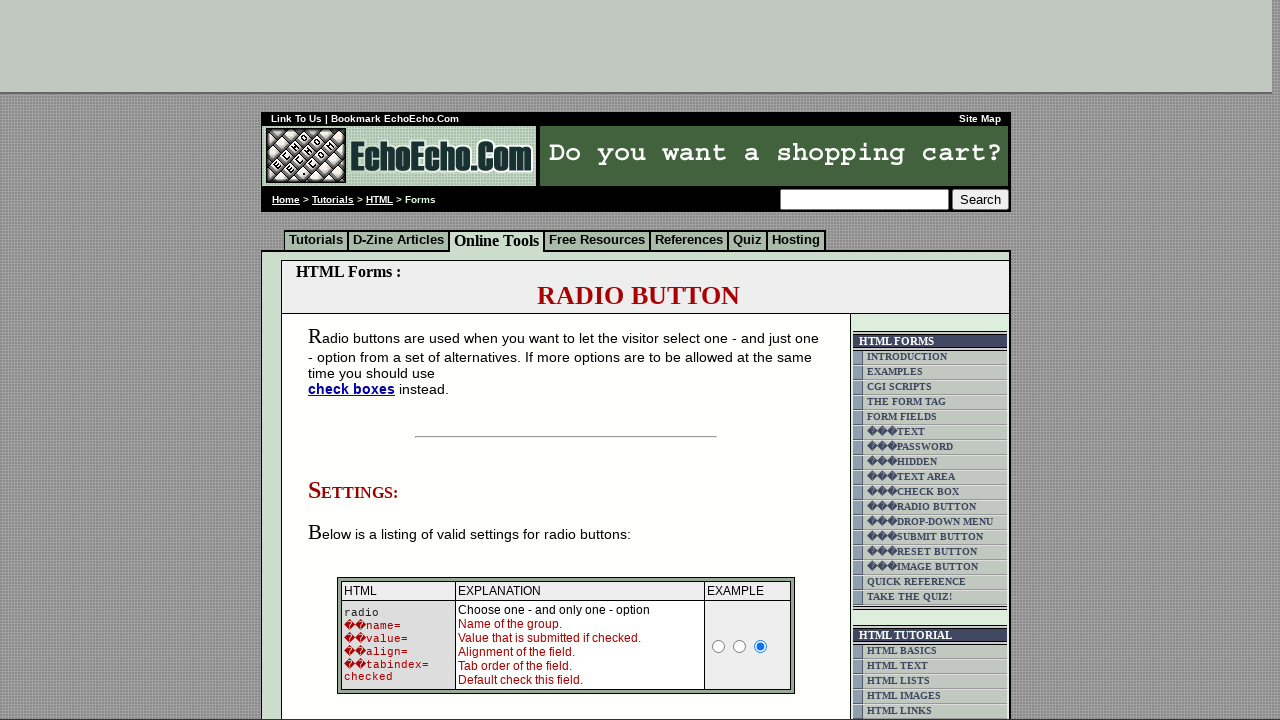

Clicked radio button 0 in group1 at (356, 360) on input[name='group1'] >> nth=0
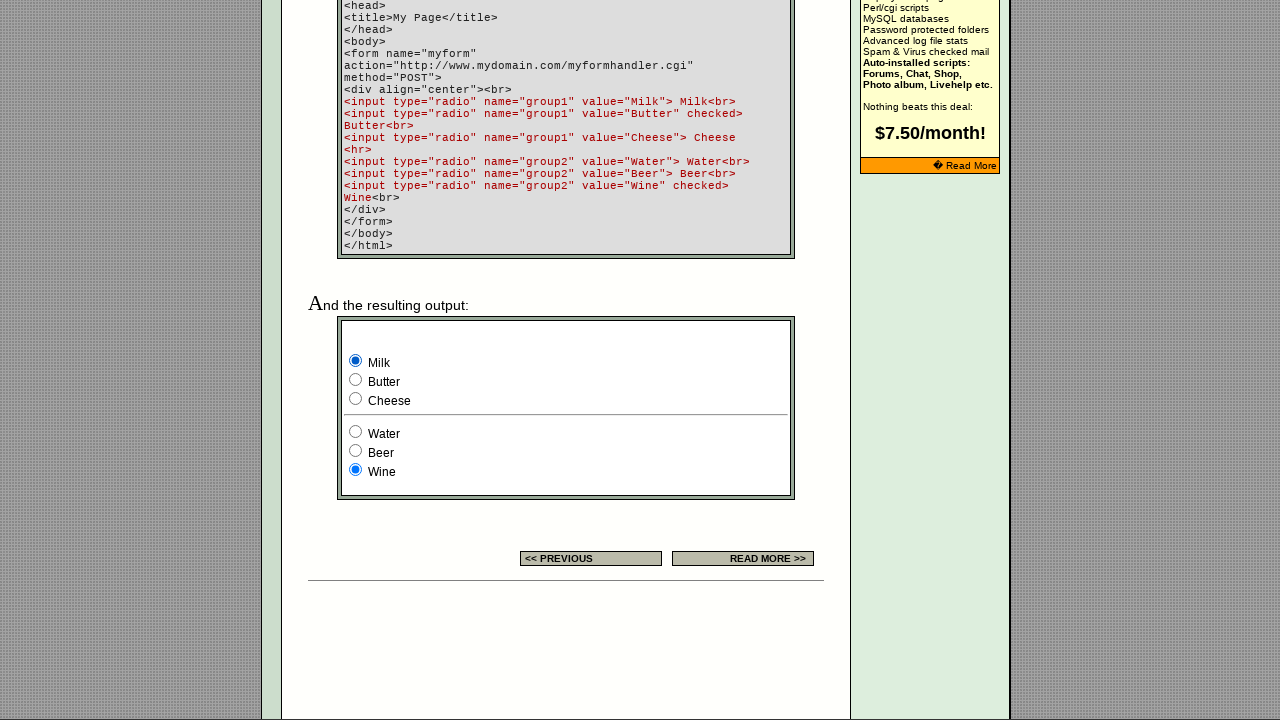

Clicked radio button 0 in group2 at (356, 432) on input[name='group2'] >> nth=0
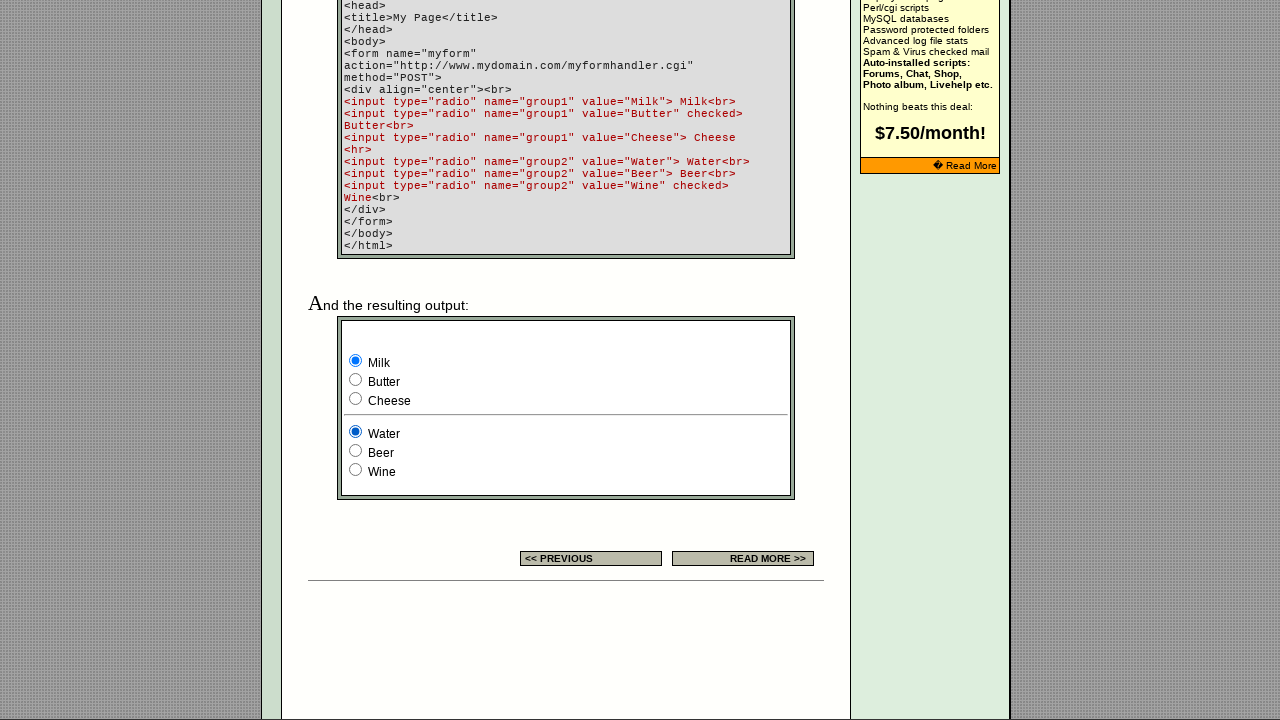

Retrieved value attribute for group1 radio button 0
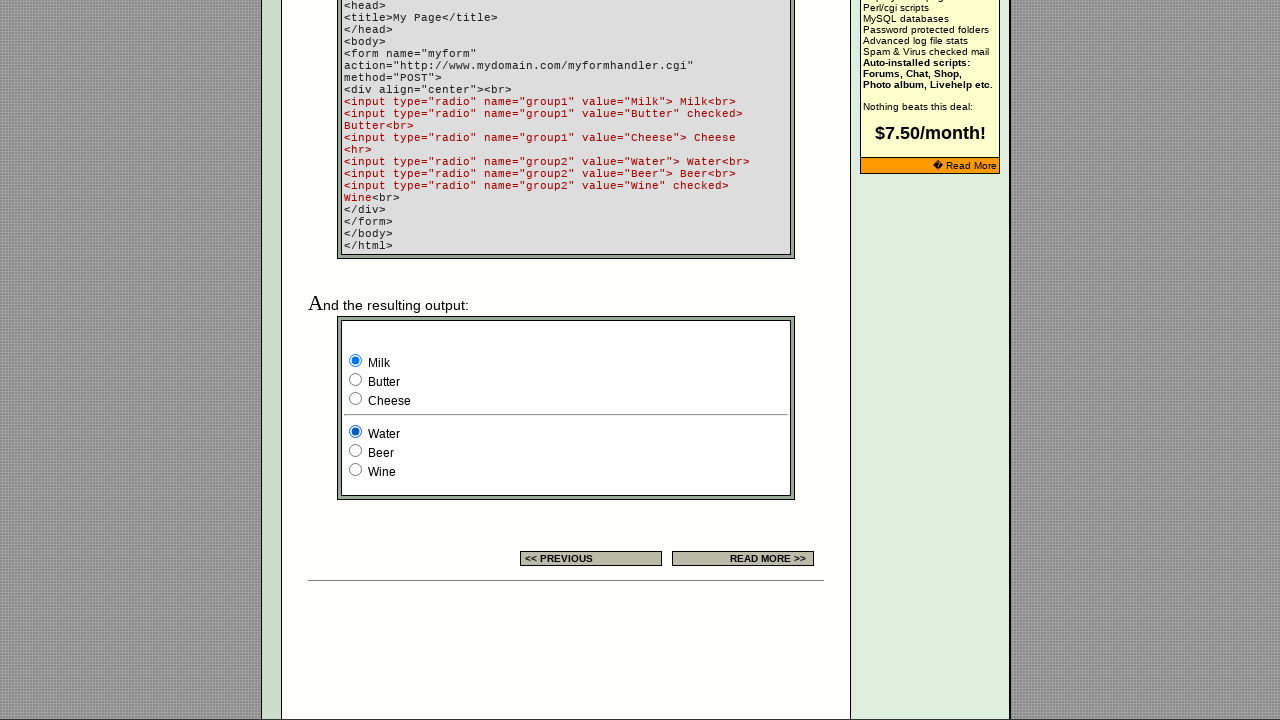

Verified selection state for group1 radio button 0 with value 'Milk': True
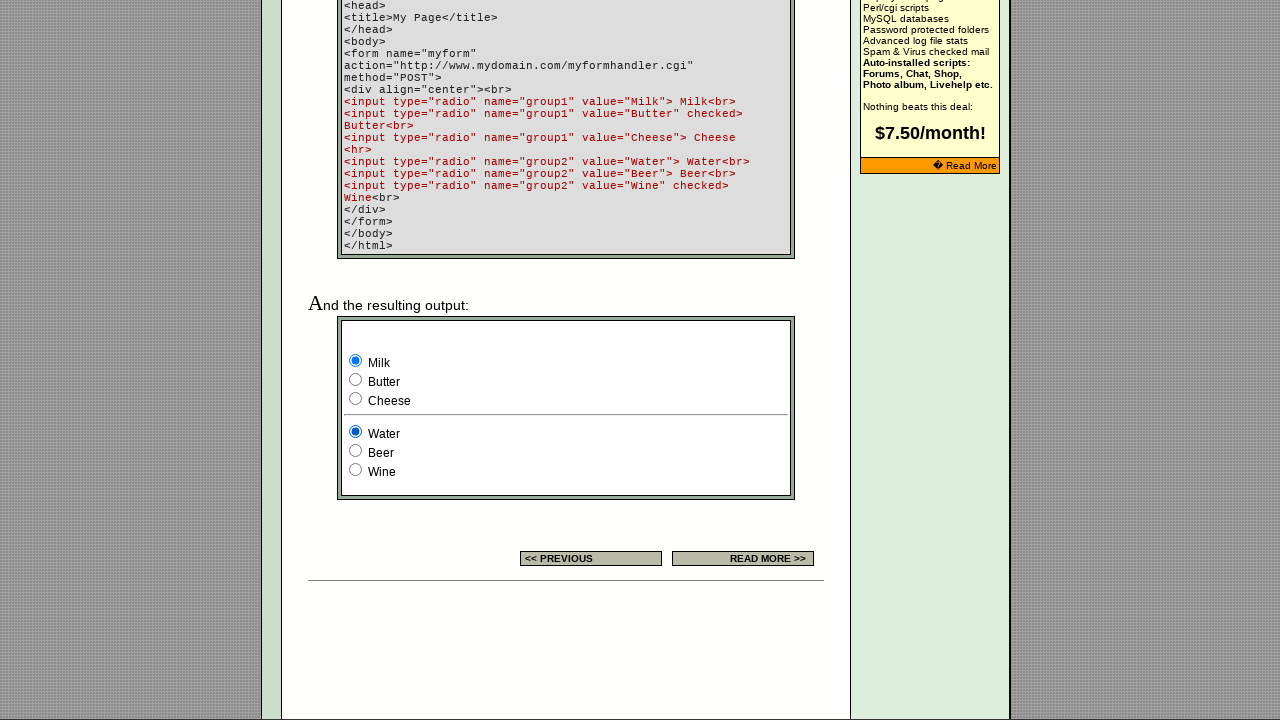

Retrieved value attribute for group2 radio button 0
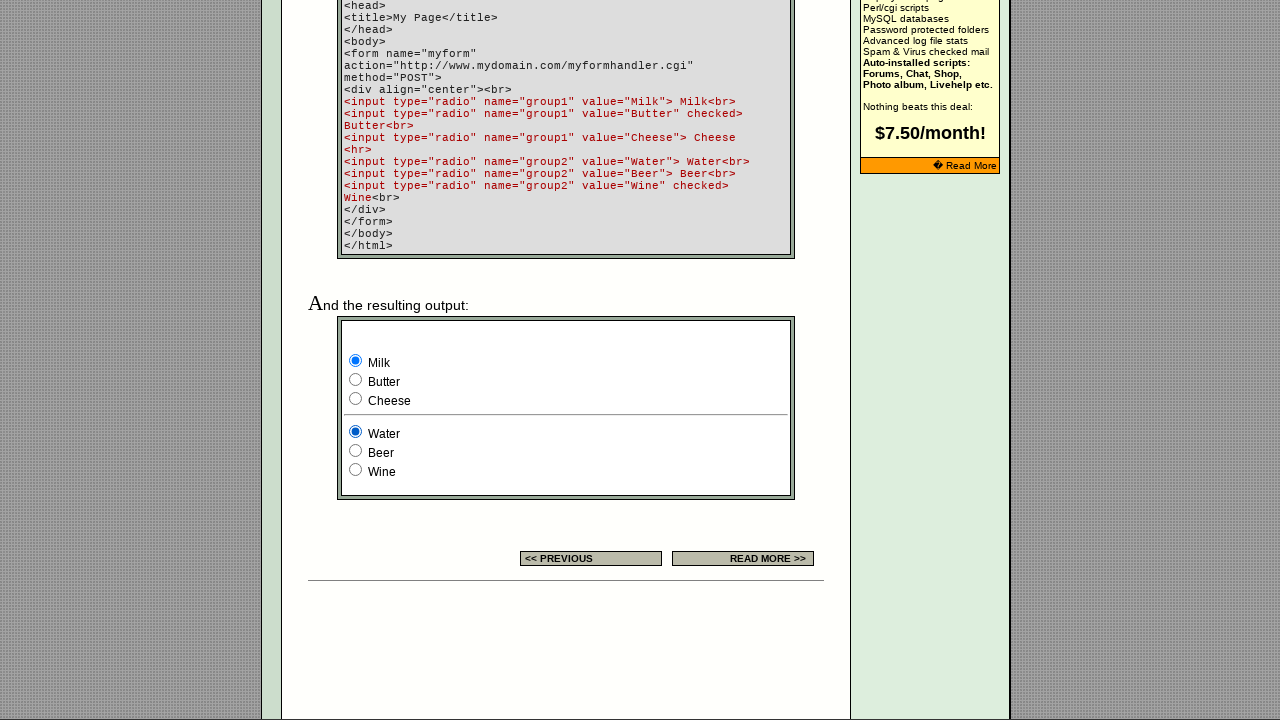

Verified selection state for group2 radio button 0 with value 'Water': True
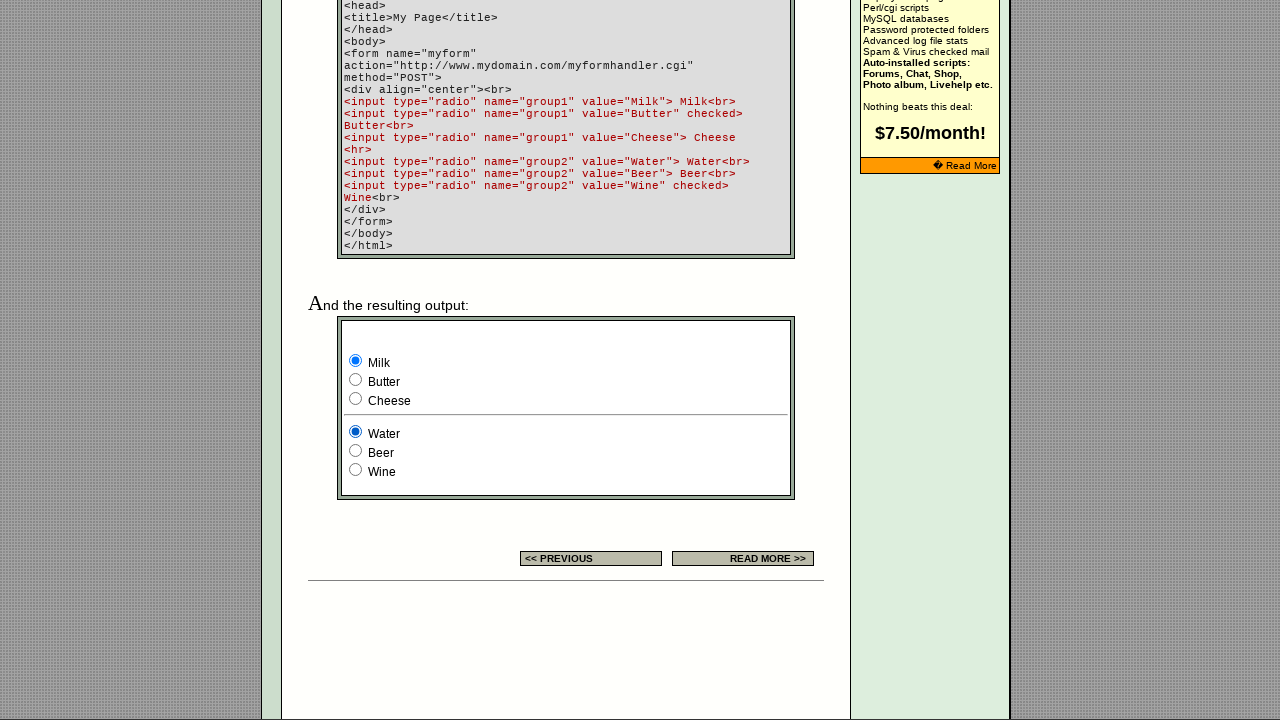

Retrieved value attribute for group1 radio button 1
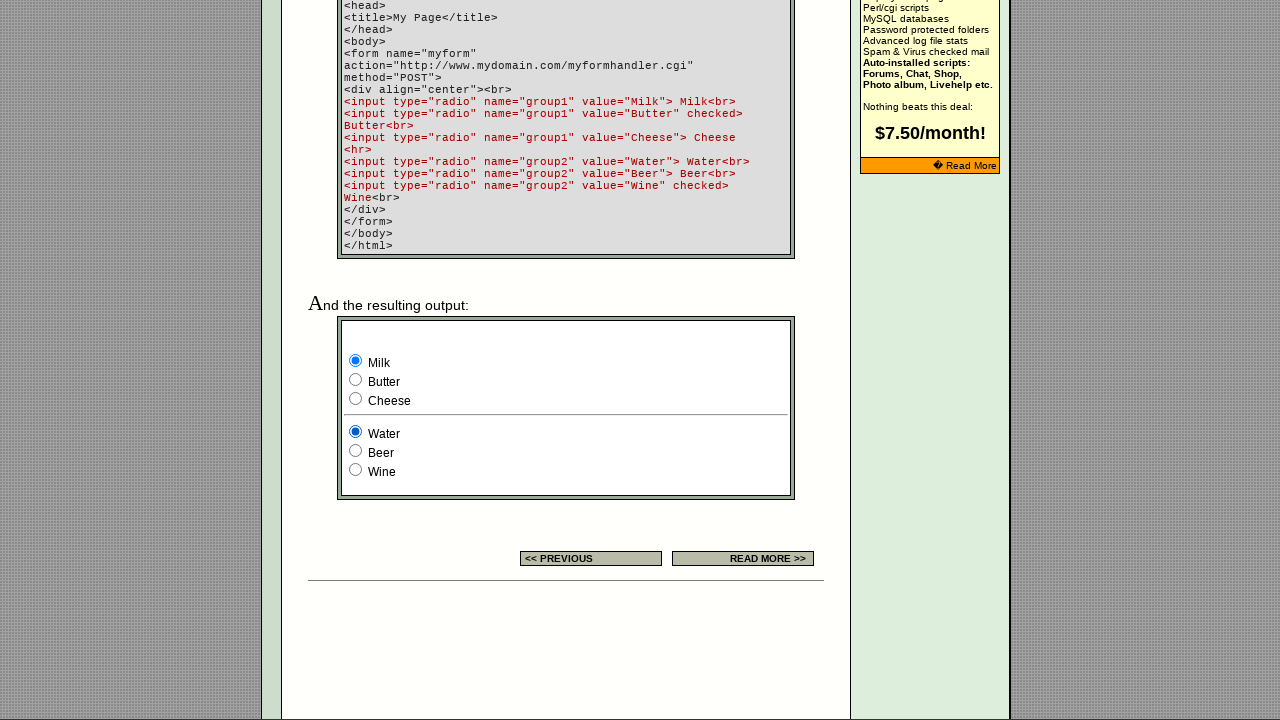

Verified selection state for group1 radio button 1 with value 'Butter': False
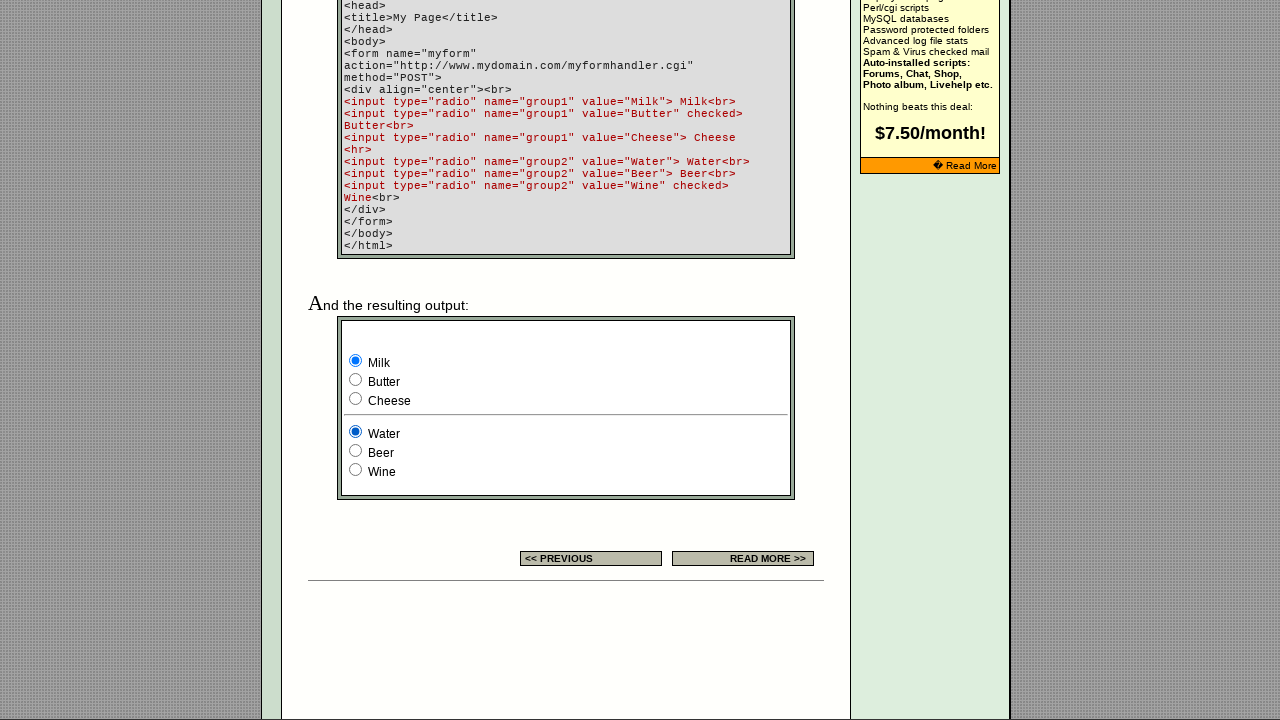

Retrieved value attribute for group2 radio button 1
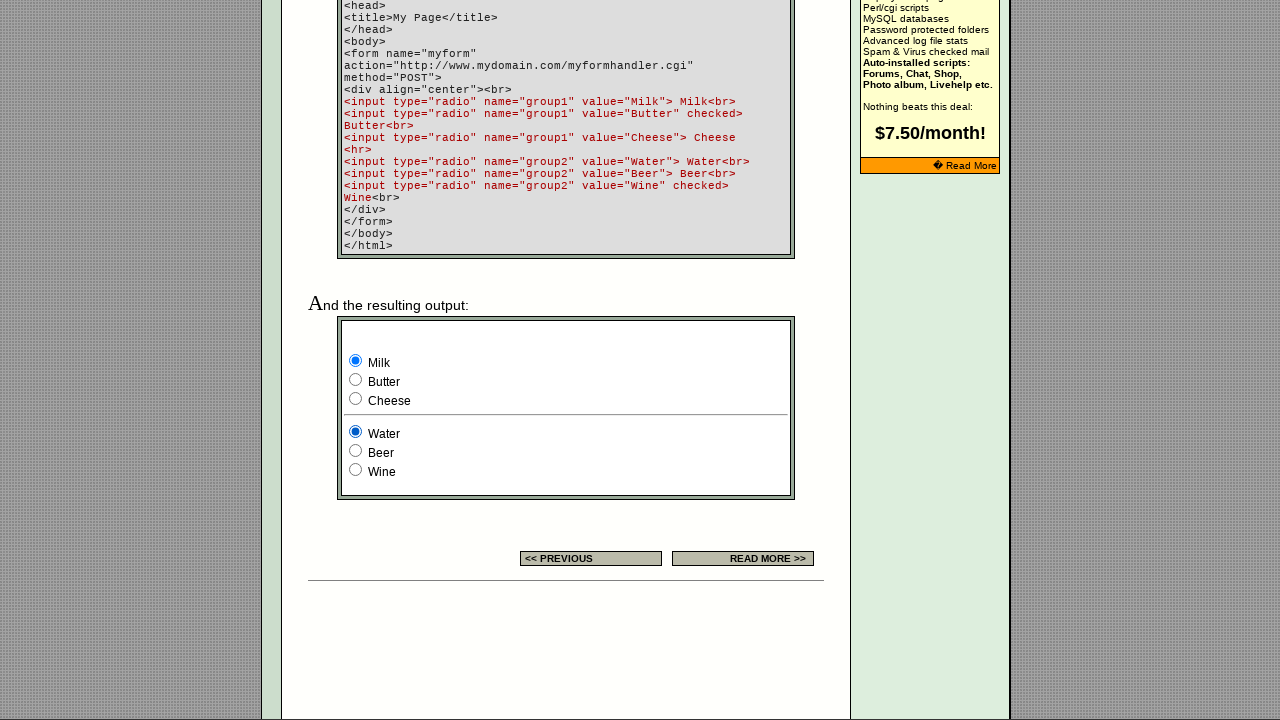

Verified selection state for group2 radio button 1 with value 'Beer': False
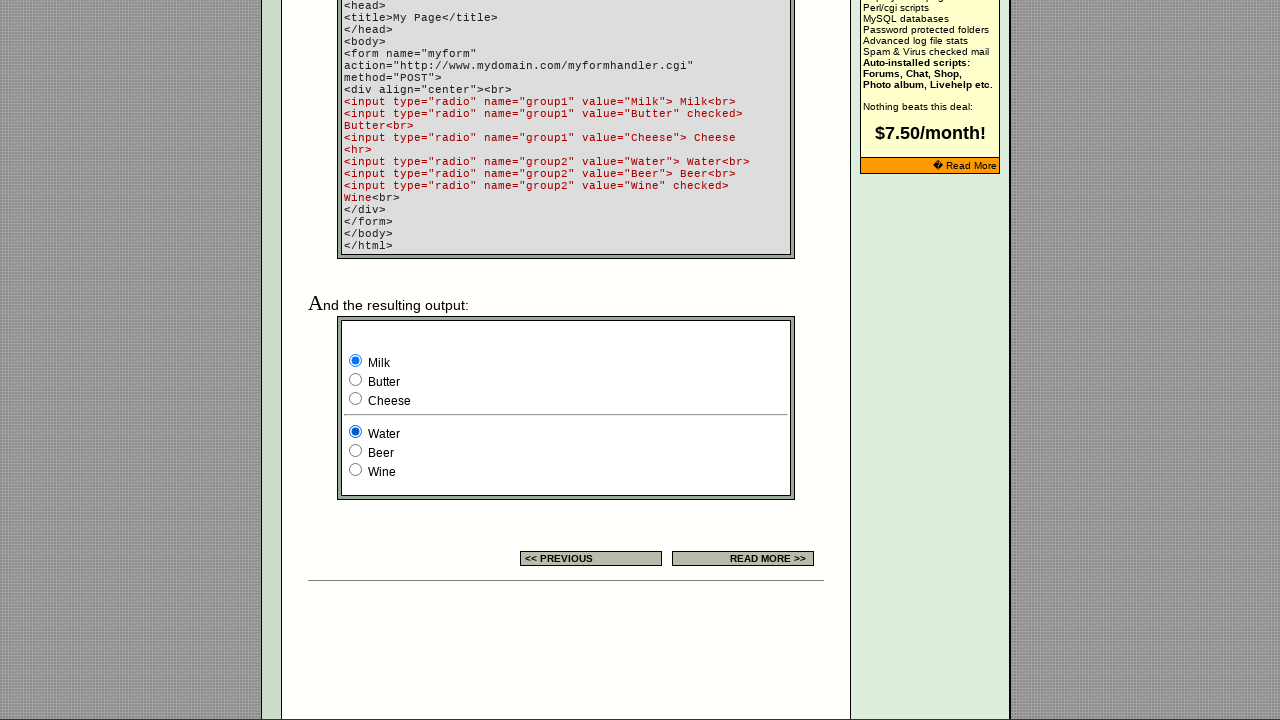

Retrieved value attribute for group1 radio button 2
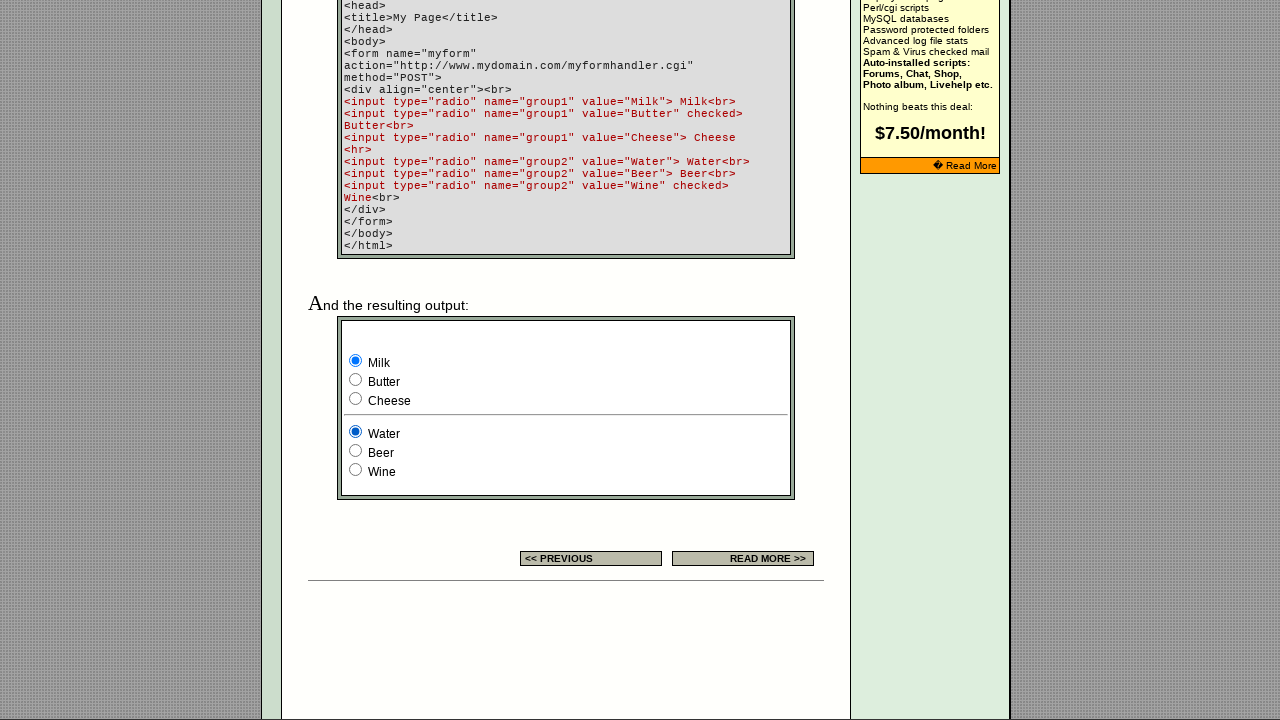

Verified selection state for group1 radio button 2 with value 'Cheese': False
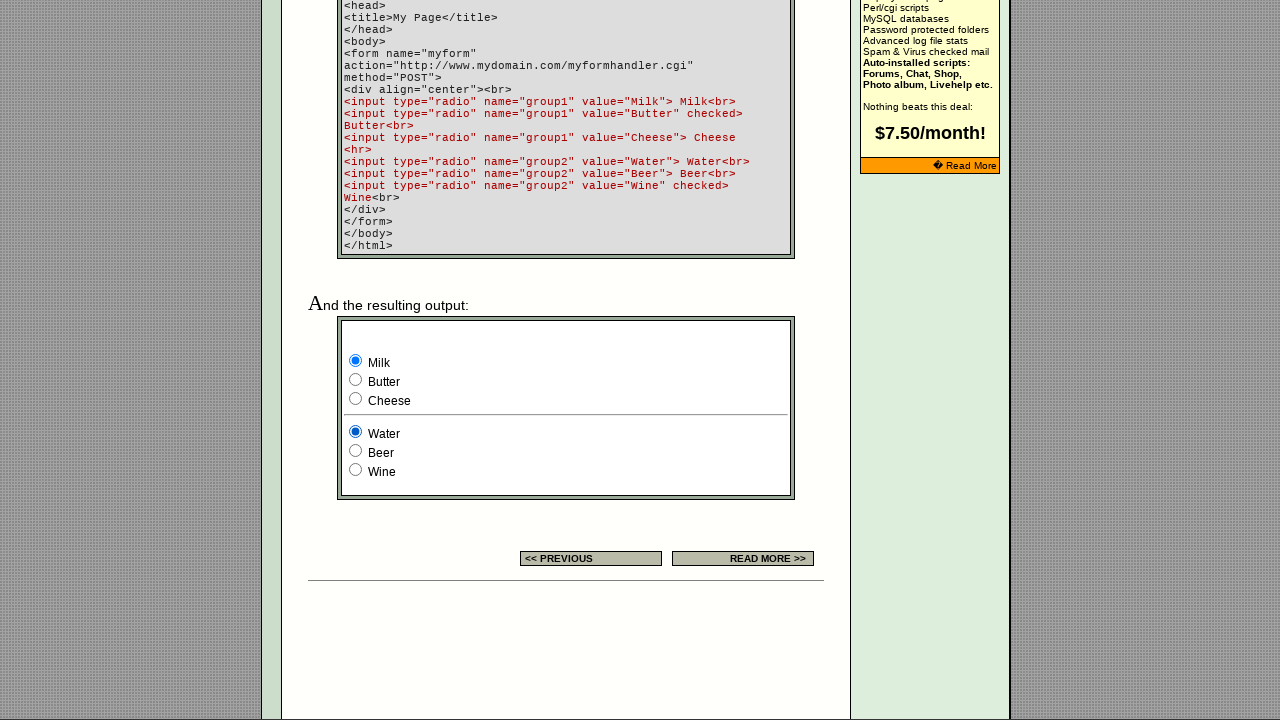

Retrieved value attribute for group2 radio button 2
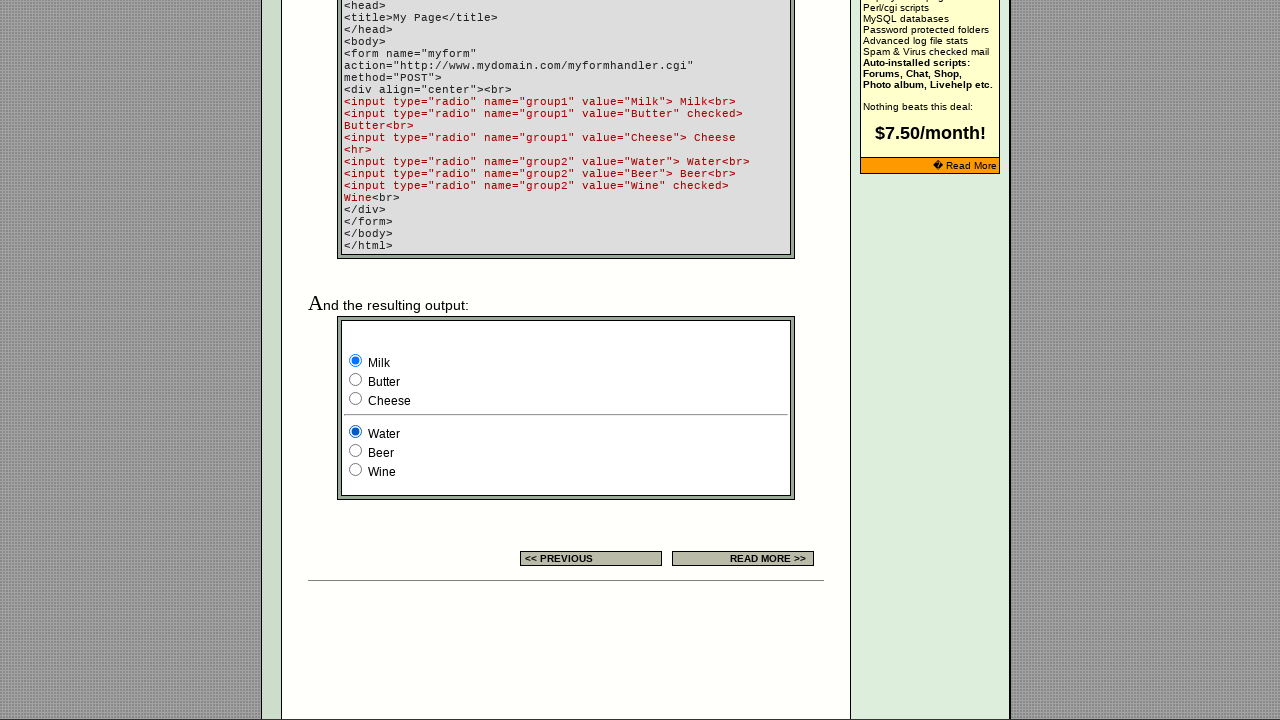

Verified selection state for group2 radio button 2 with value 'Wine': False
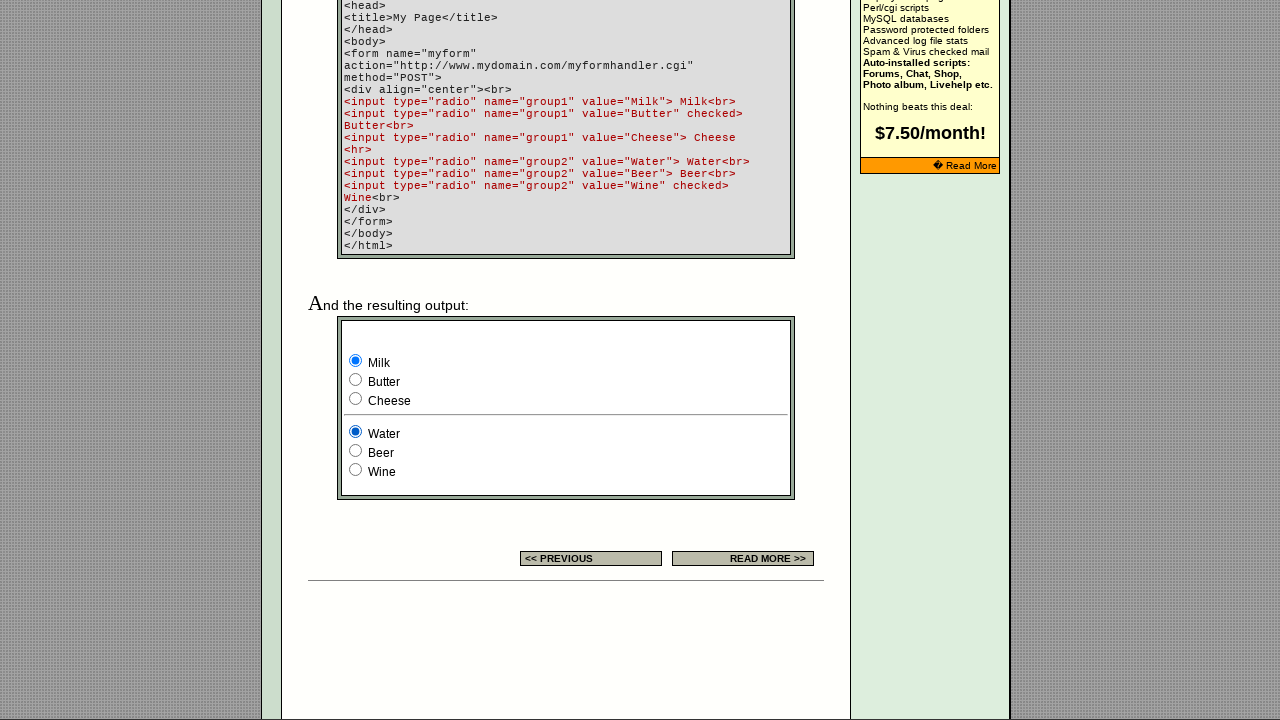

Clicked radio button 1 in group1 at (356, 380) on input[name='group1'] >> nth=1
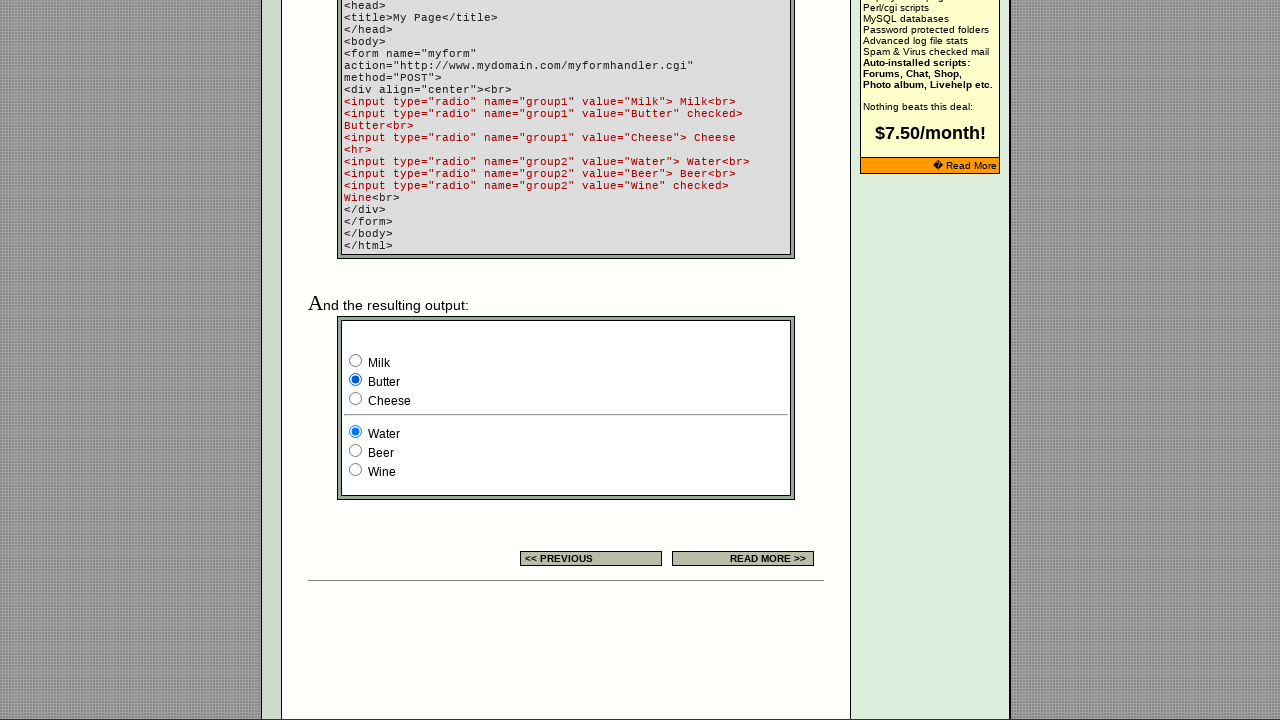

Clicked radio button 1 in group2 at (356, 450) on input[name='group2'] >> nth=1
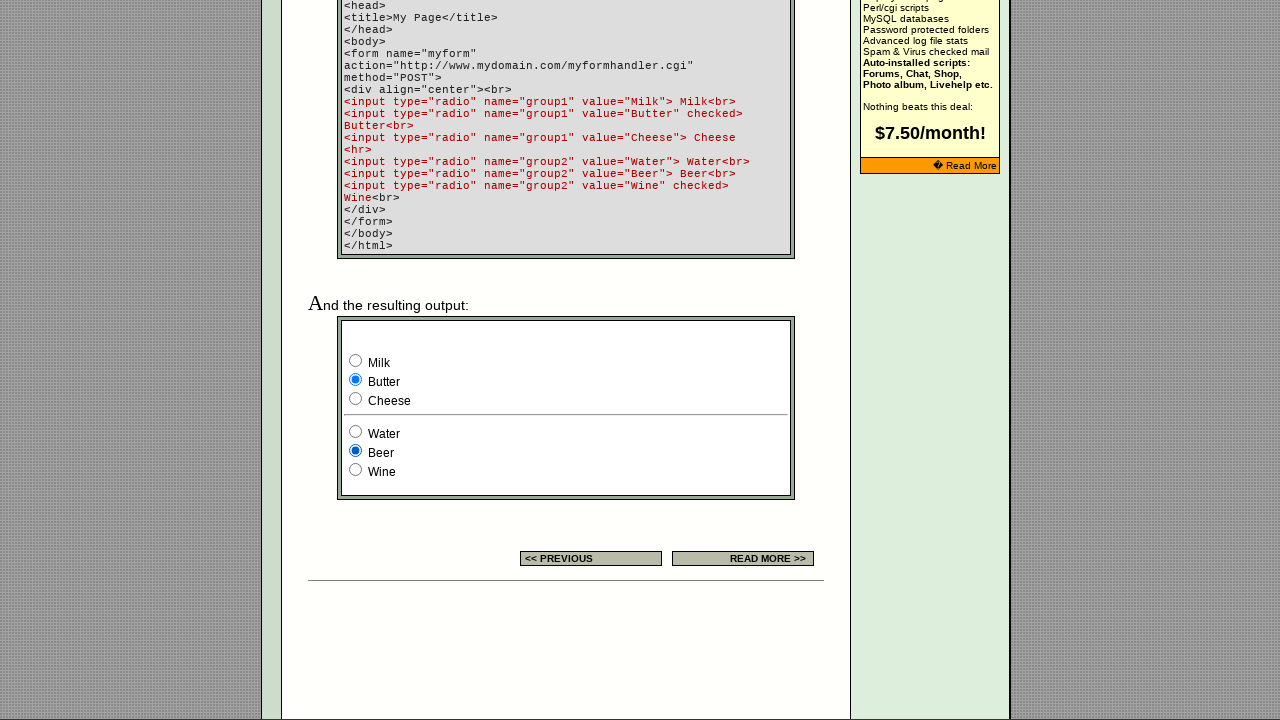

Retrieved value attribute for group1 radio button 0
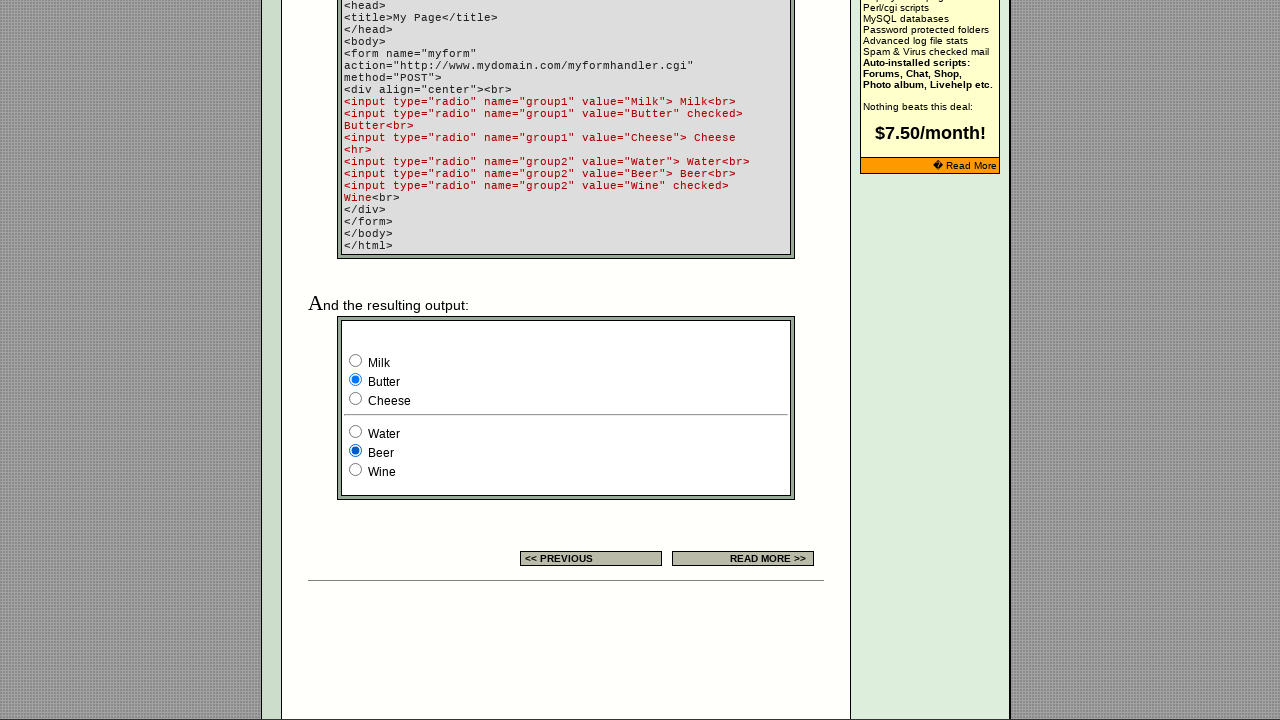

Verified selection state for group1 radio button 0 with value 'Milk': False
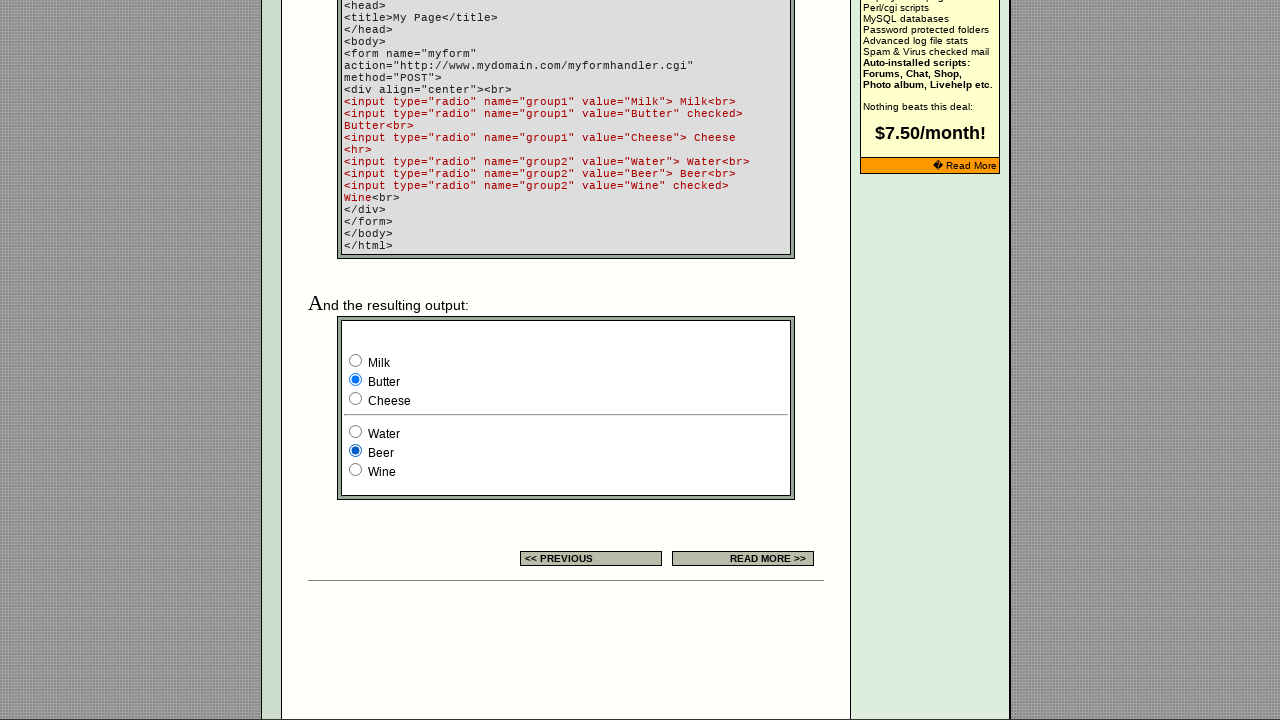

Retrieved value attribute for group2 radio button 0
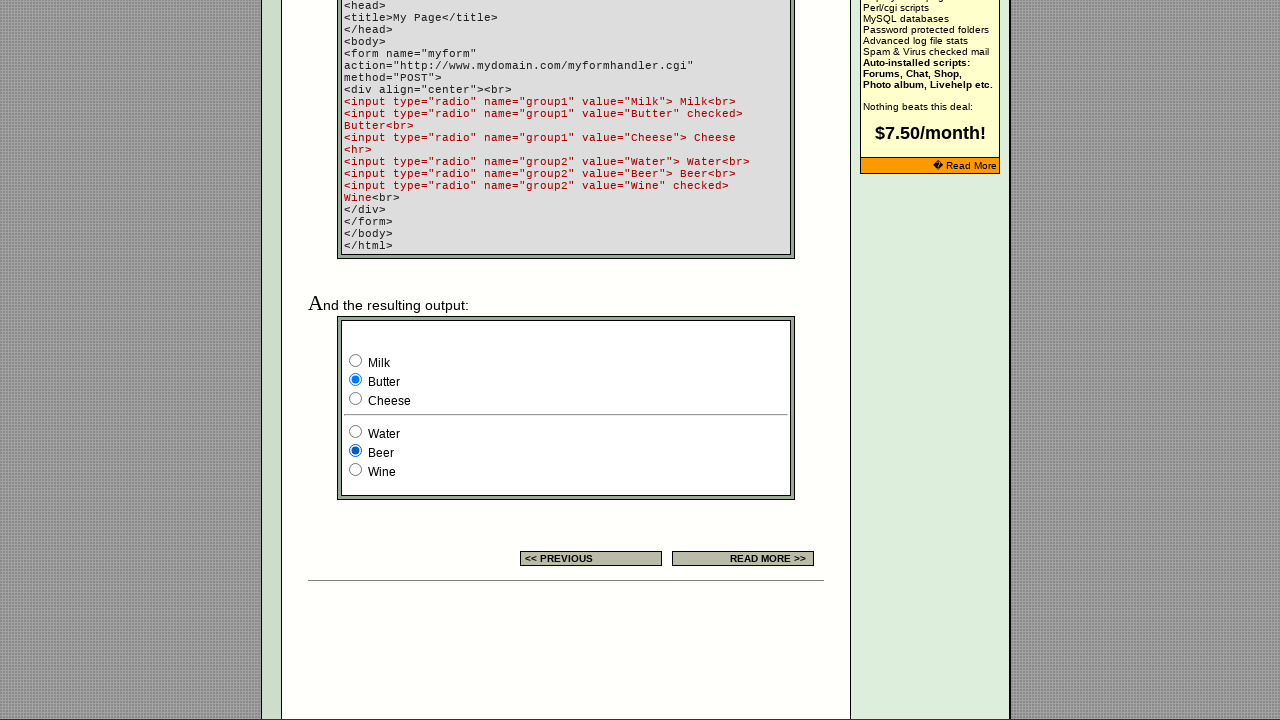

Verified selection state for group2 radio button 0 with value 'Water': False
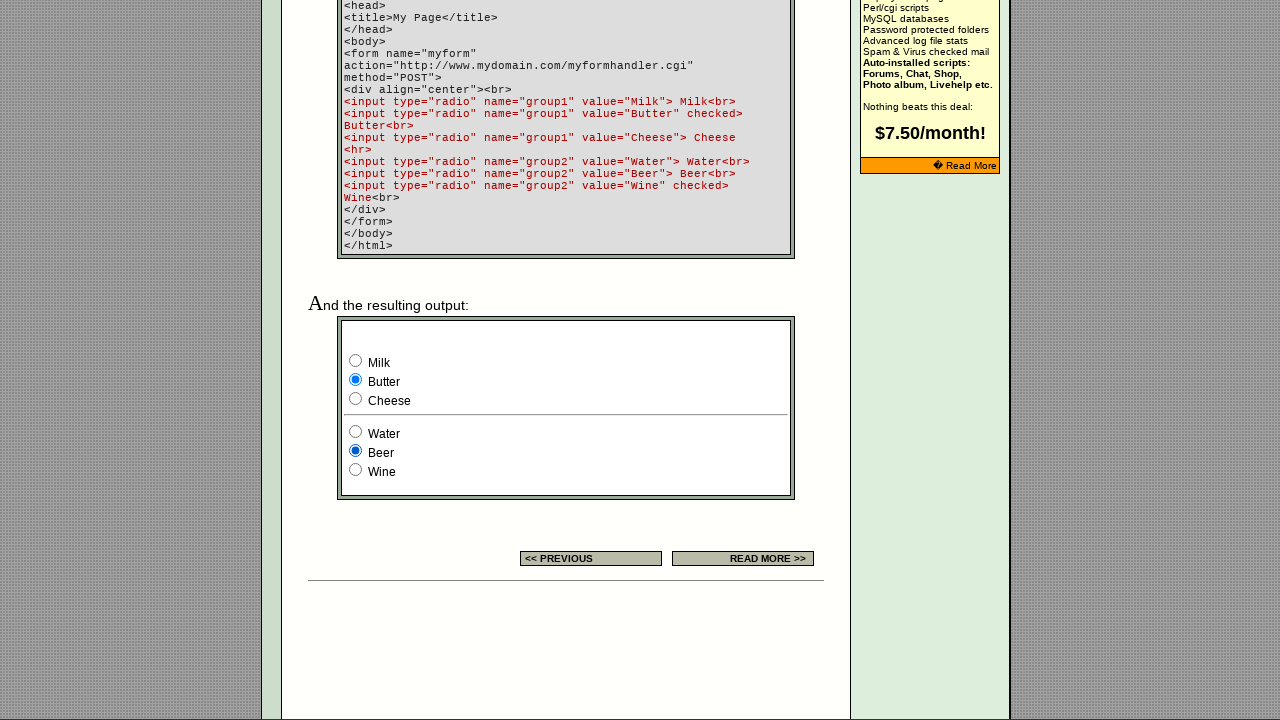

Retrieved value attribute for group1 radio button 1
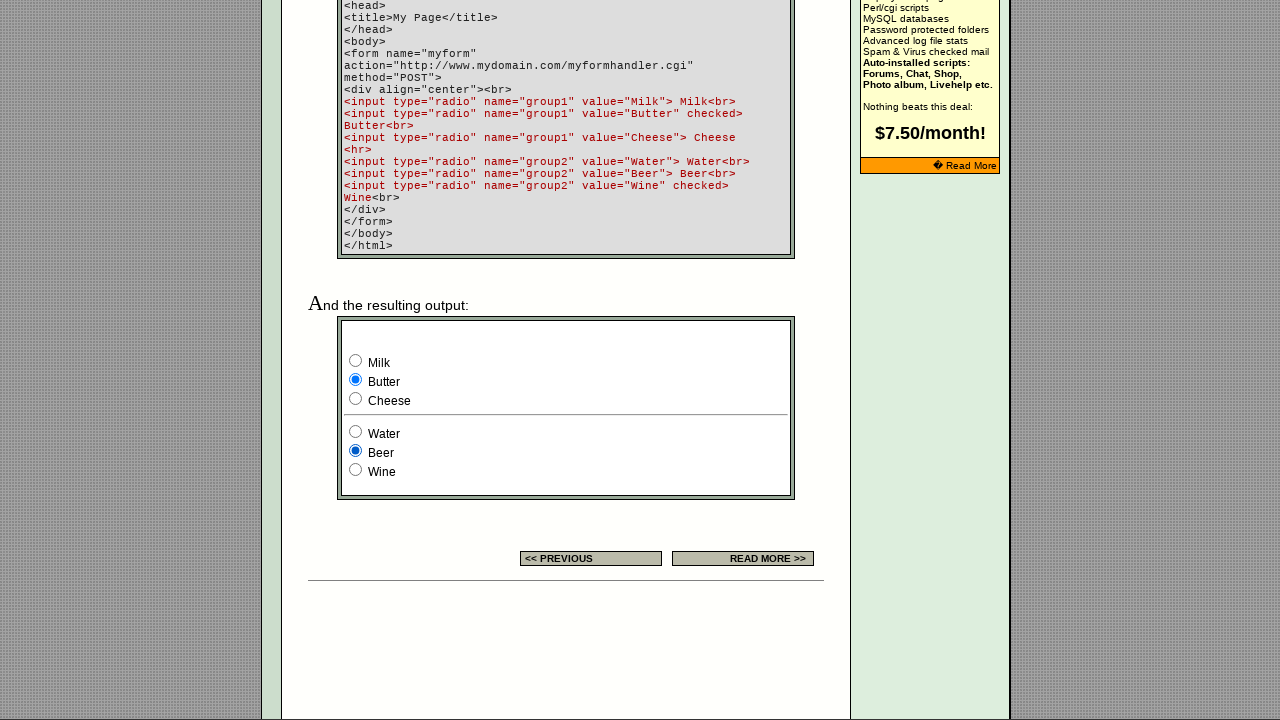

Verified selection state for group1 radio button 1 with value 'Butter': True
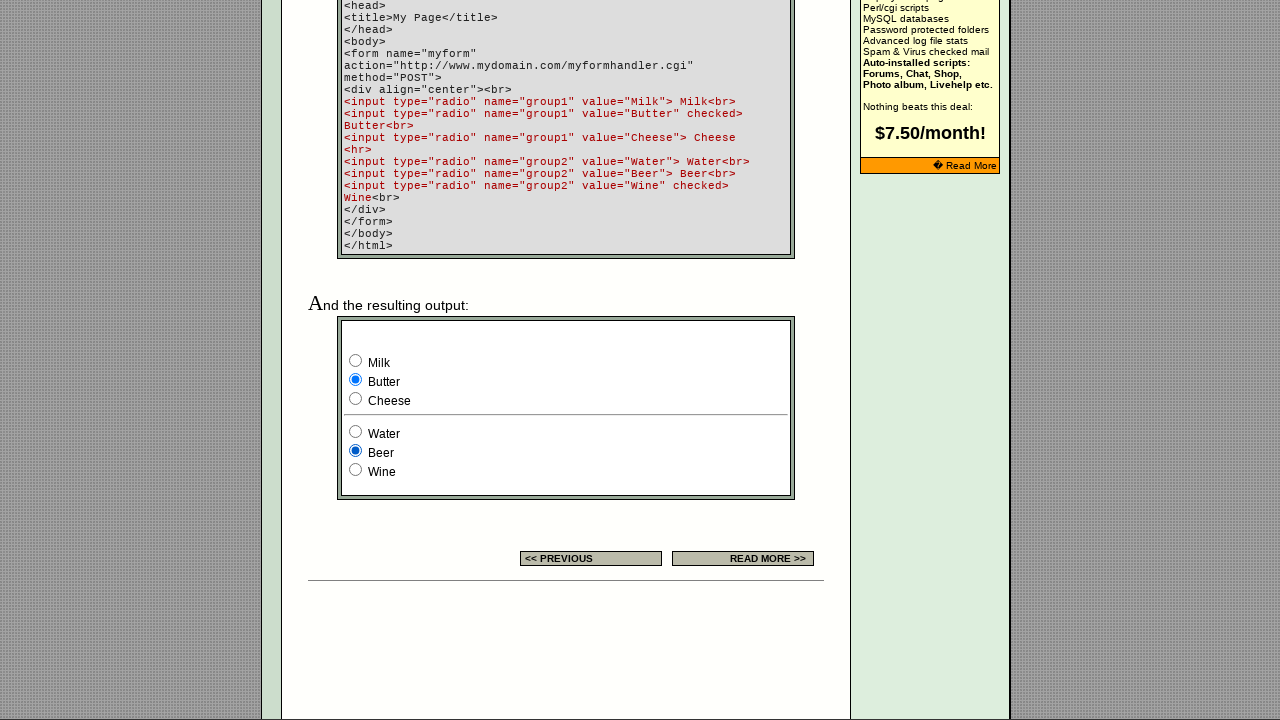

Retrieved value attribute for group2 radio button 1
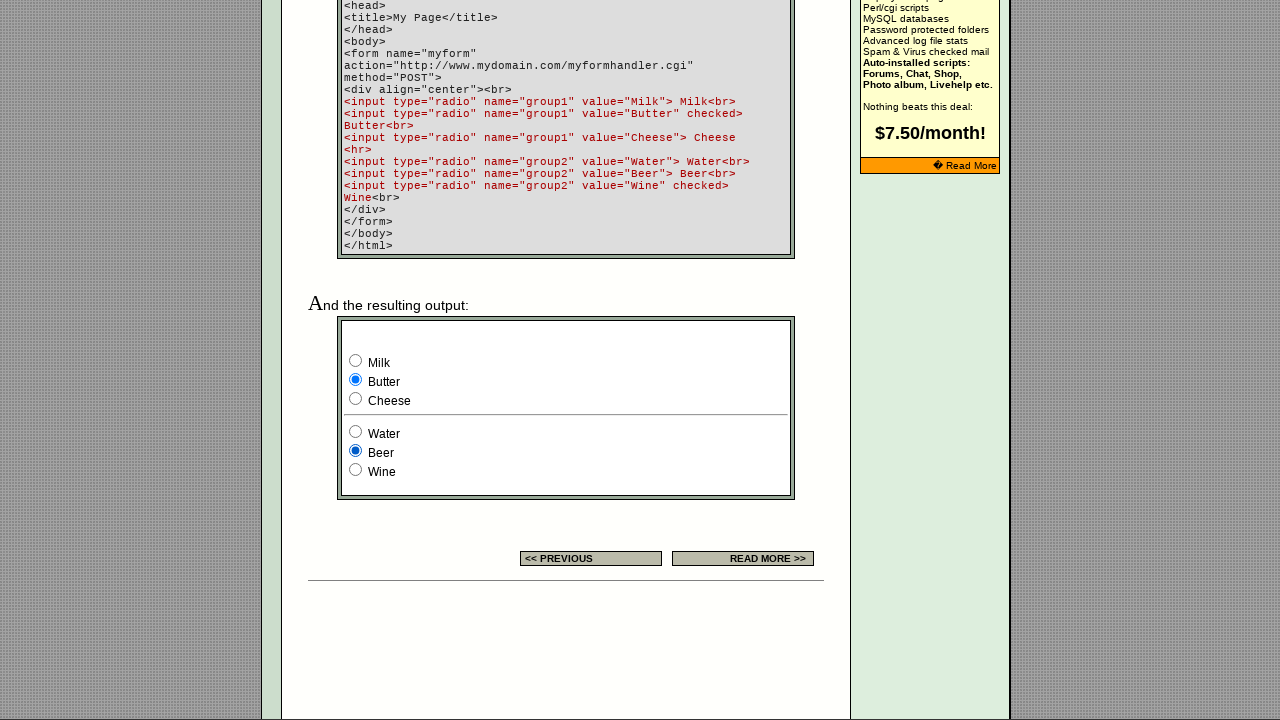

Verified selection state for group2 radio button 1 with value 'Beer': True
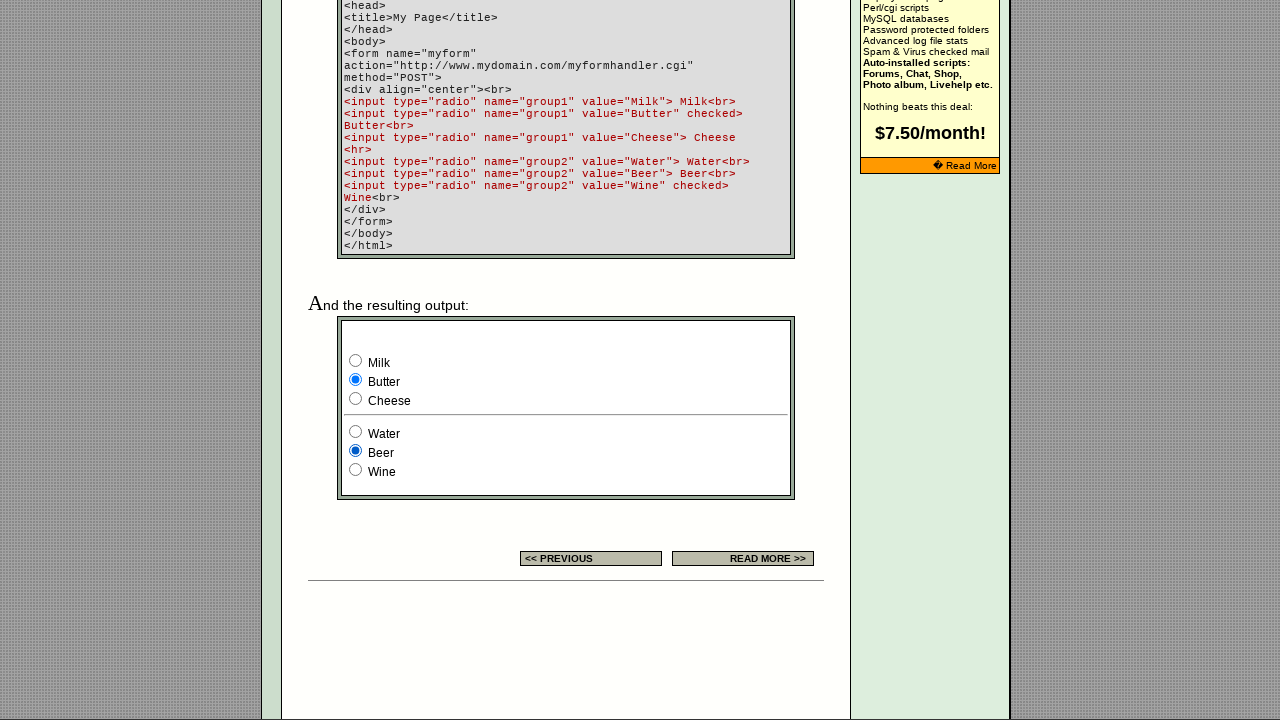

Retrieved value attribute for group1 radio button 2
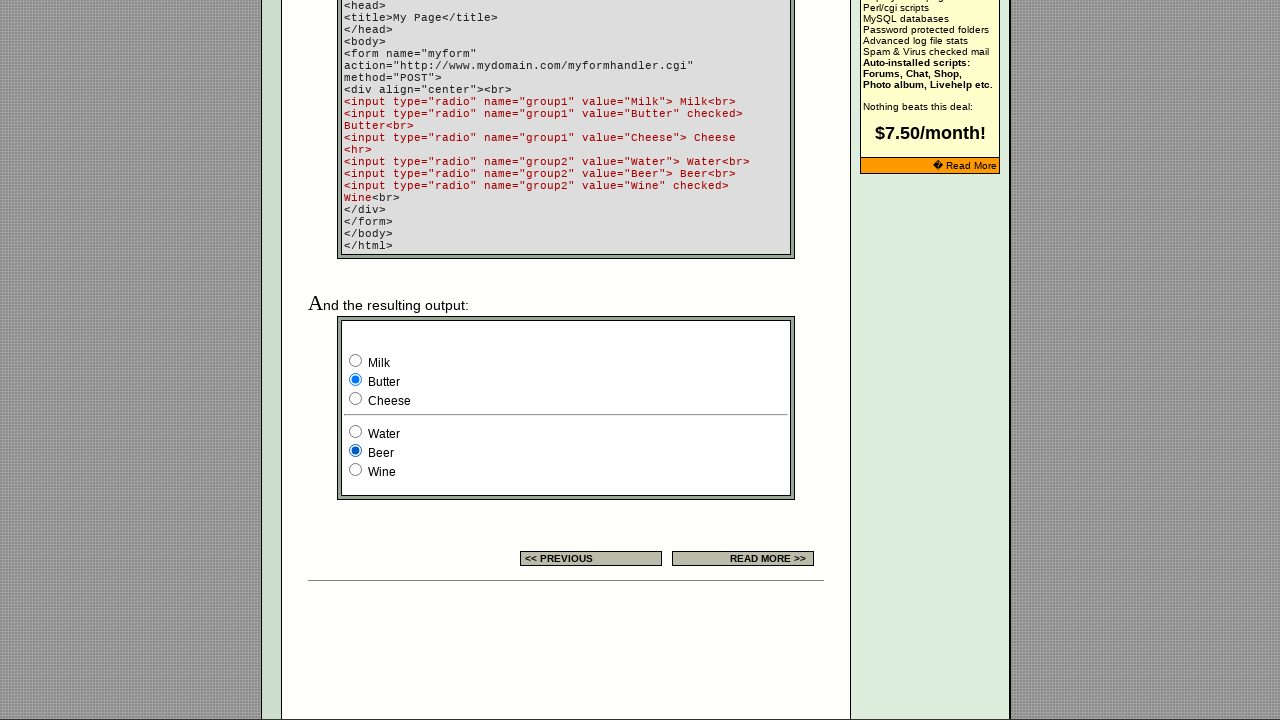

Verified selection state for group1 radio button 2 with value 'Cheese': False
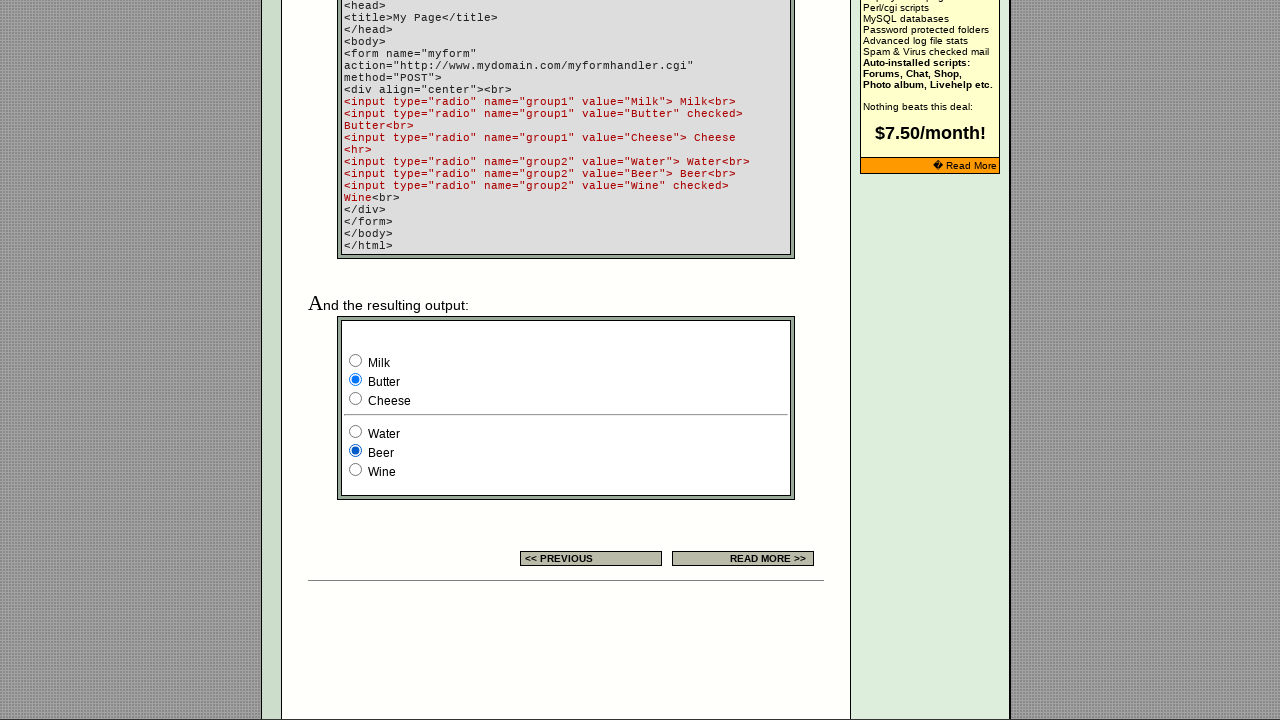

Retrieved value attribute for group2 radio button 2
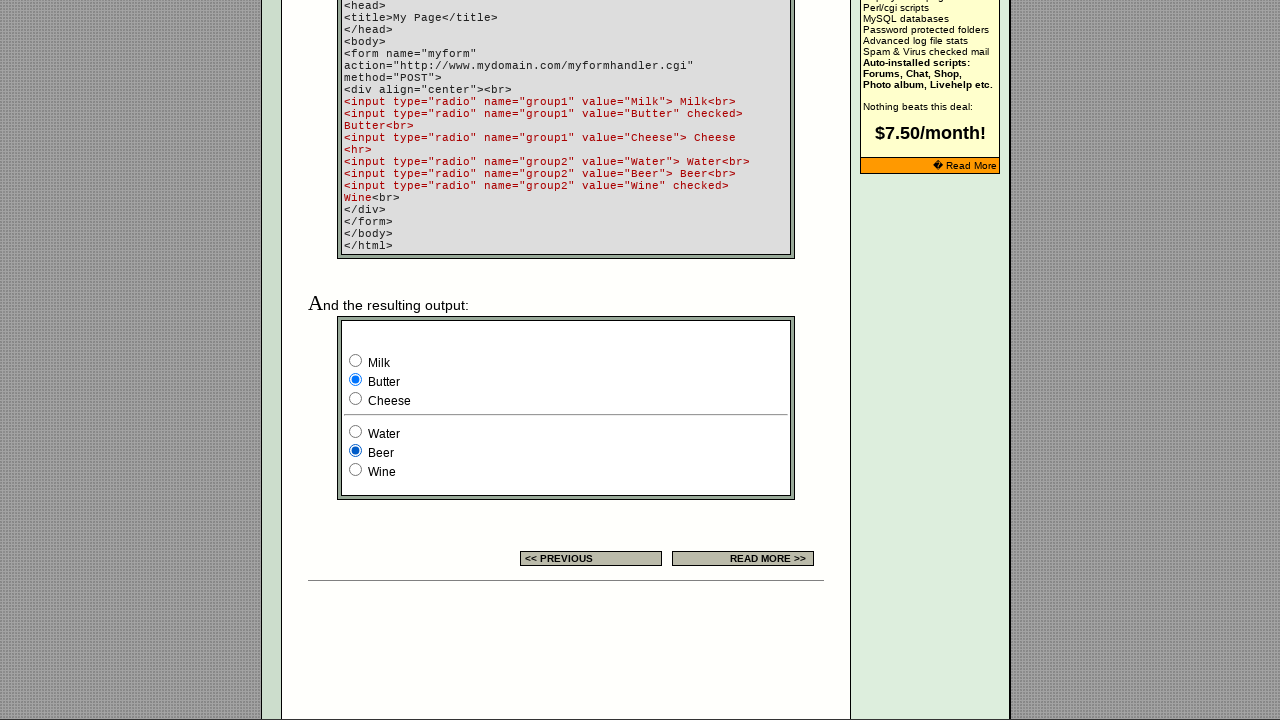

Verified selection state for group2 radio button 2 with value 'Wine': False
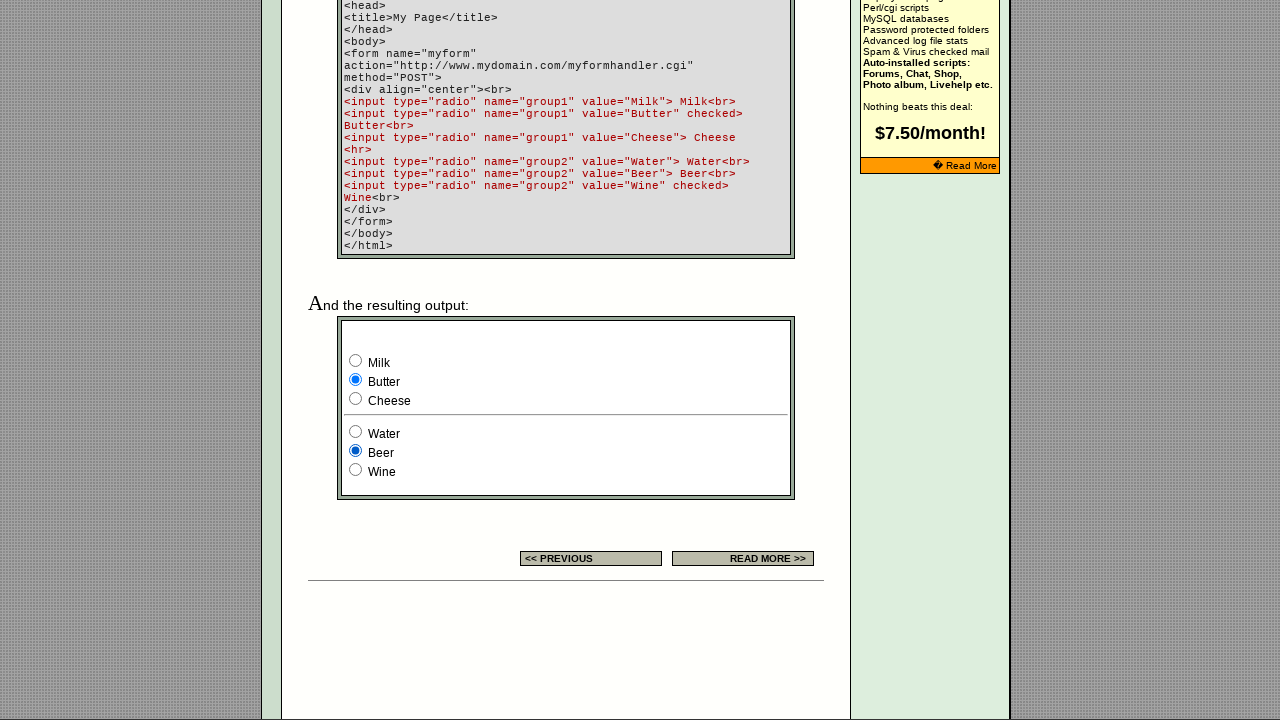

Clicked radio button 2 in group1 at (356, 398) on input[name='group1'] >> nth=2
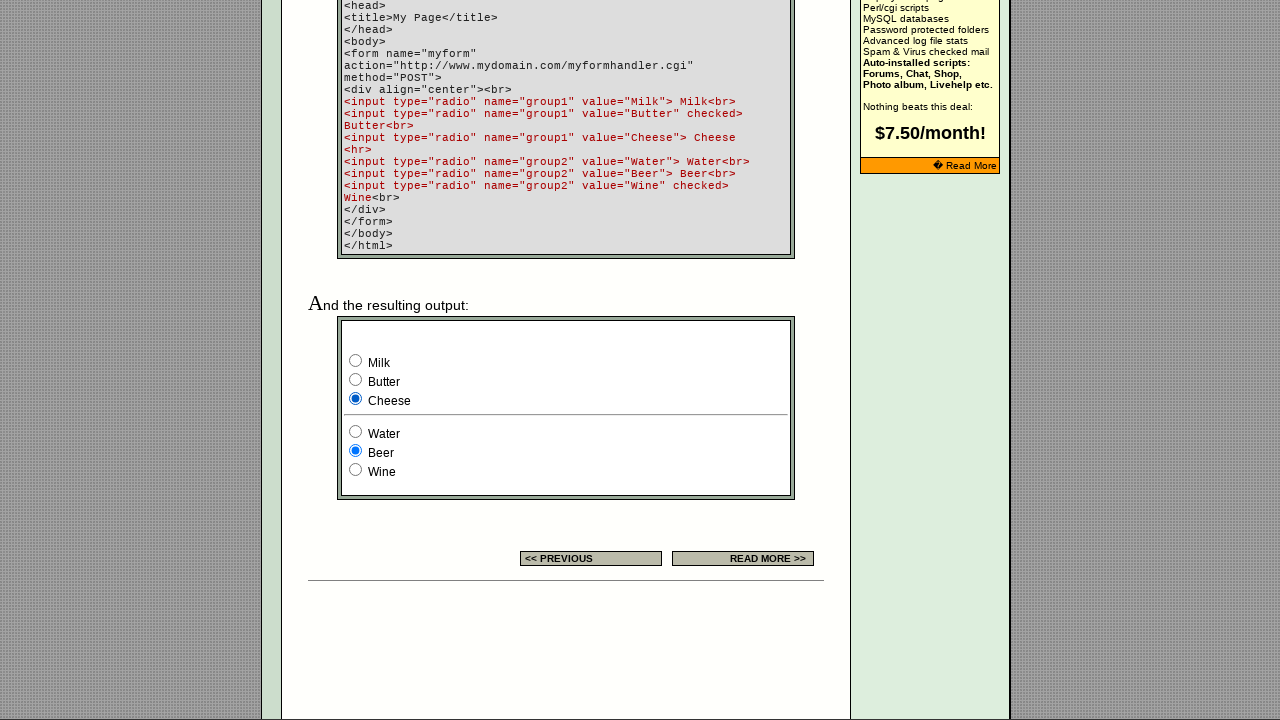

Clicked radio button 2 in group2 at (356, 470) on input[name='group2'] >> nth=2
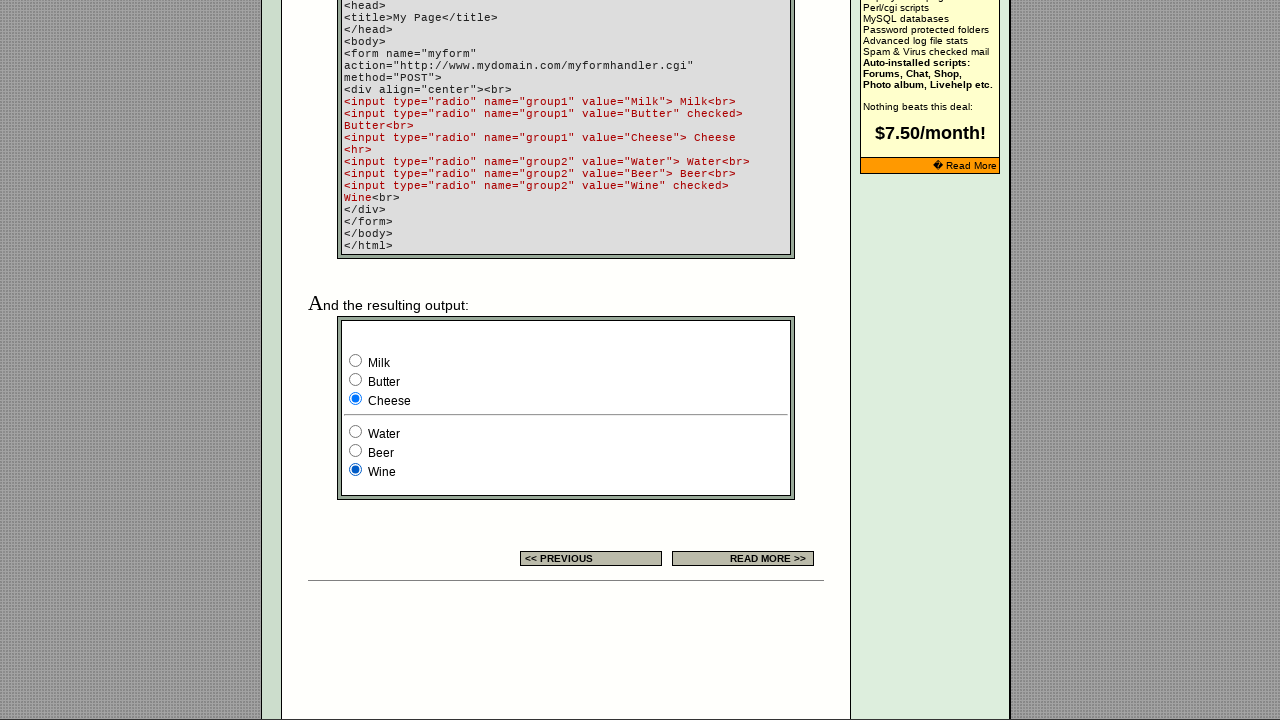

Retrieved value attribute for group1 radio button 0
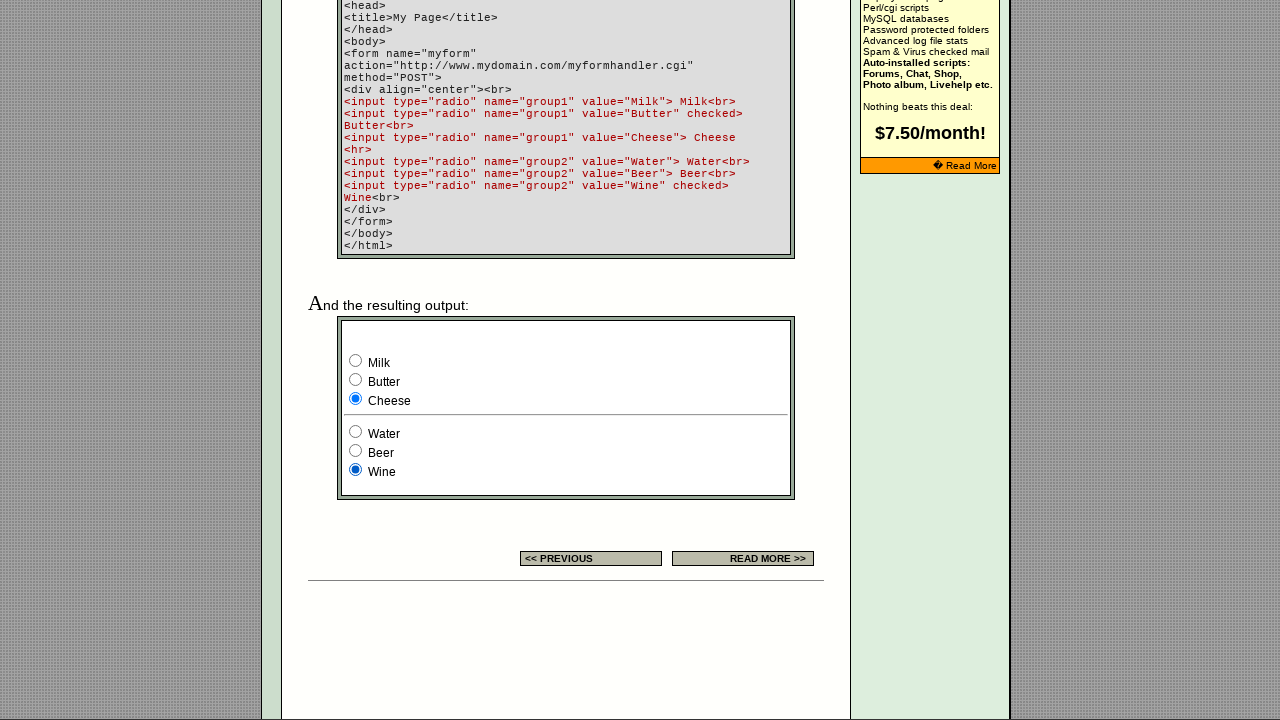

Verified selection state for group1 radio button 0 with value 'Milk': False
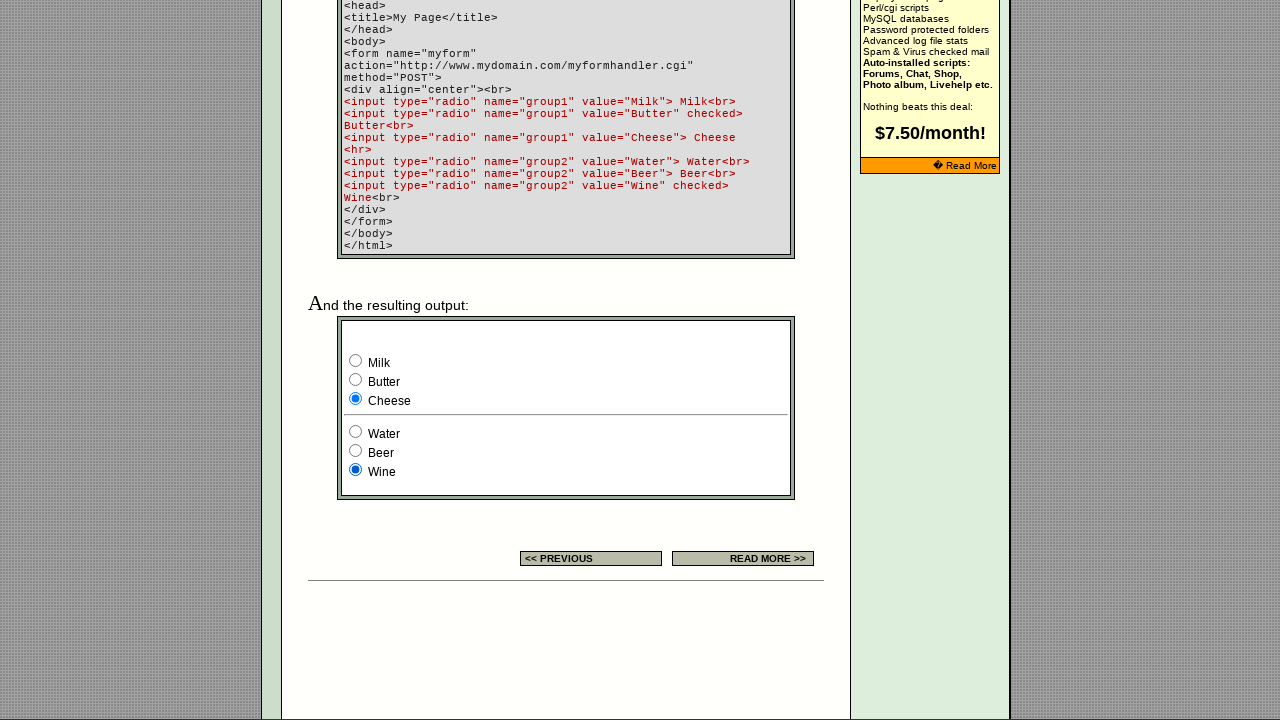

Retrieved value attribute for group2 radio button 0
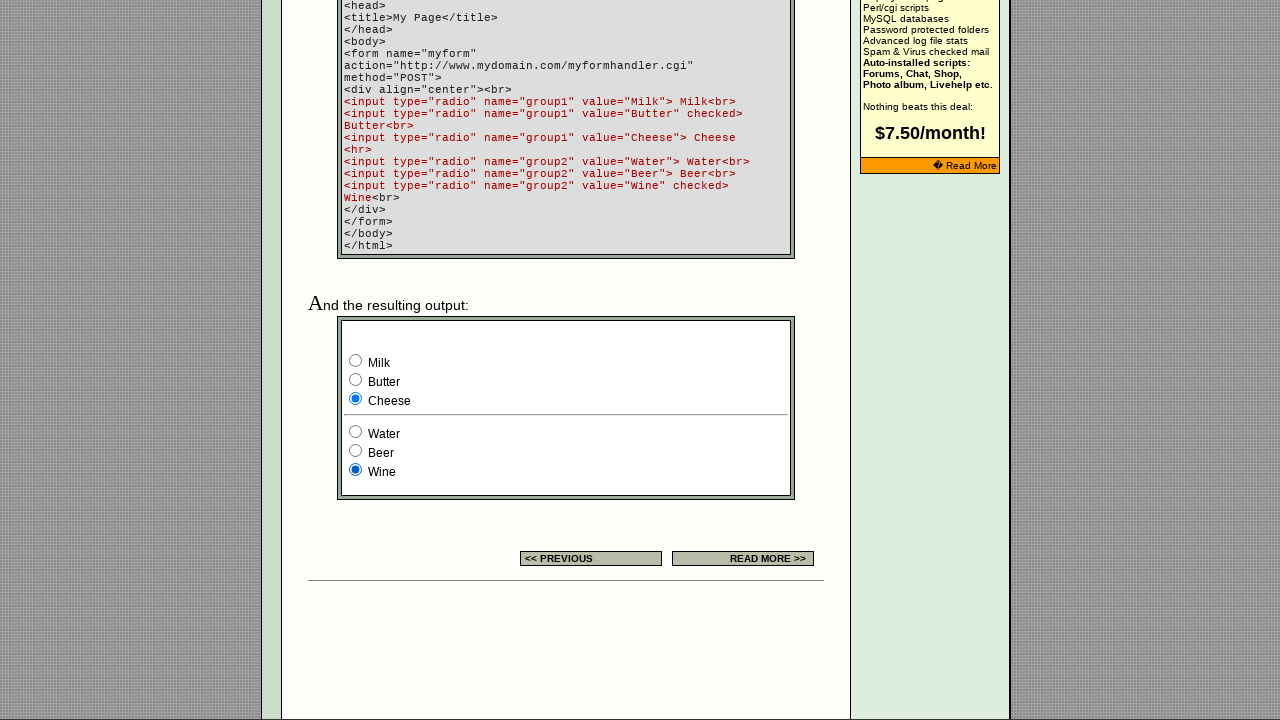

Verified selection state for group2 radio button 0 with value 'Water': False
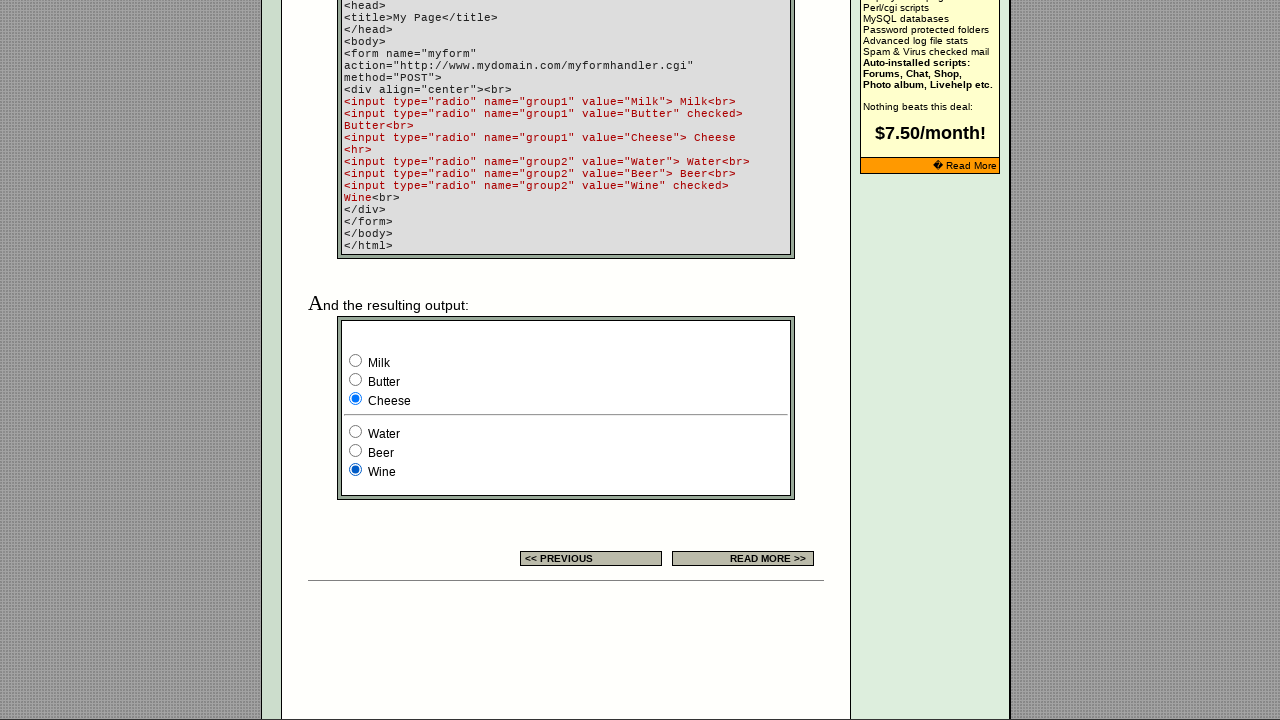

Retrieved value attribute for group1 radio button 1
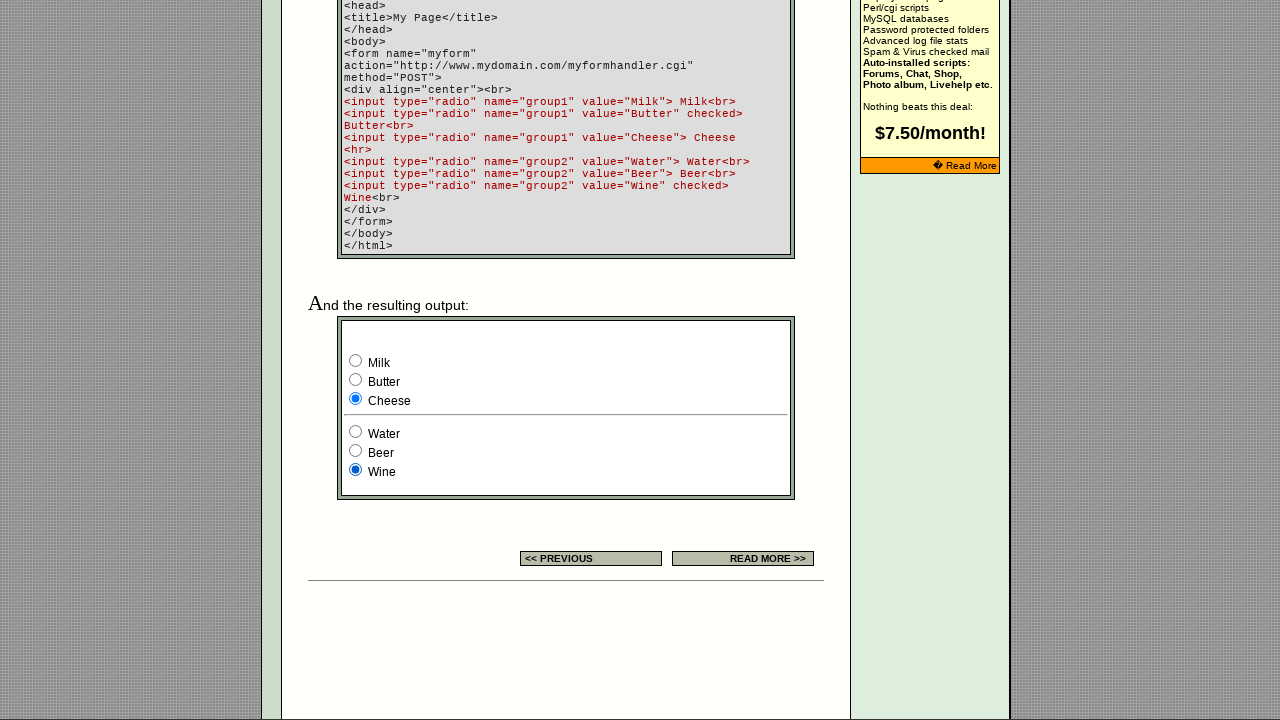

Verified selection state for group1 radio button 1 with value 'Butter': False
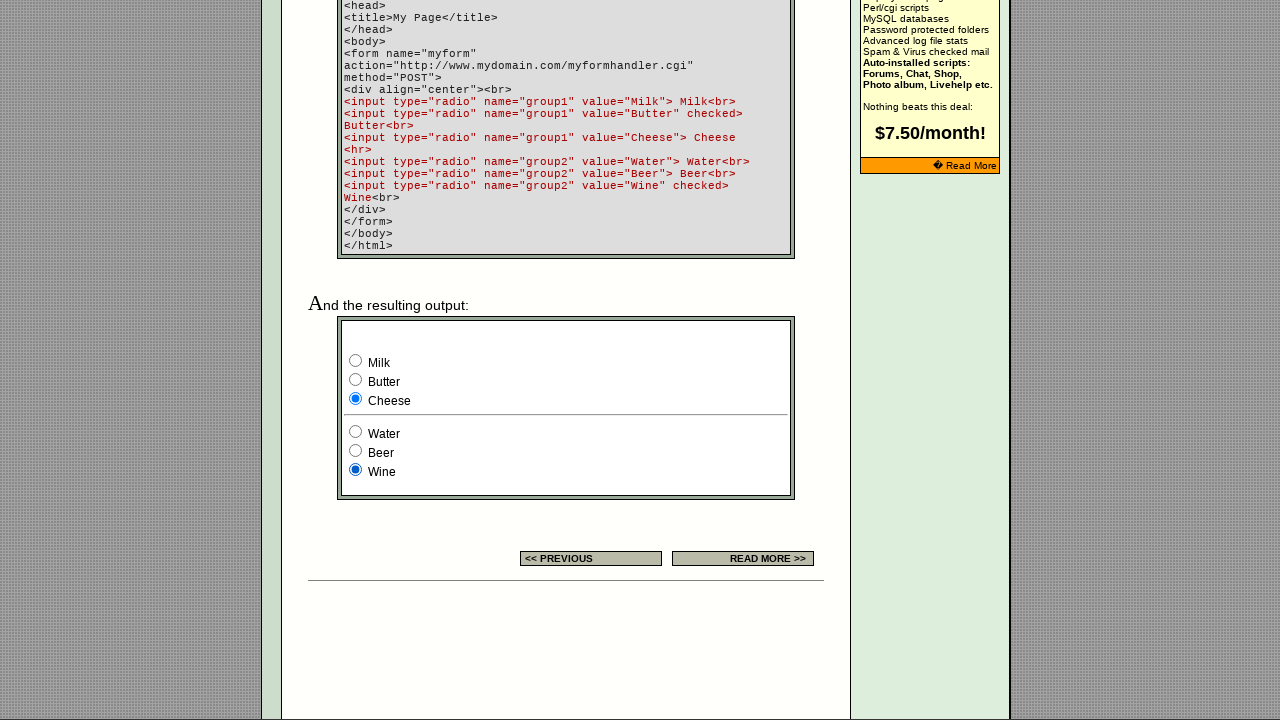

Retrieved value attribute for group2 radio button 1
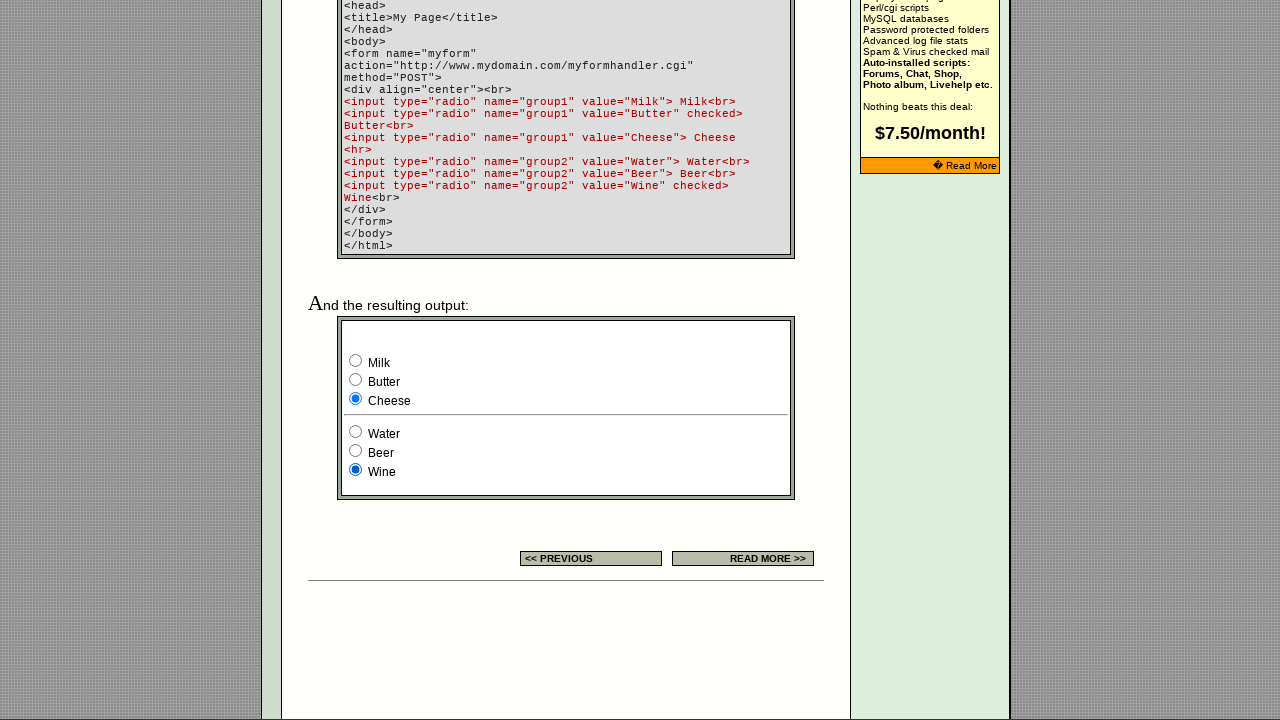

Verified selection state for group2 radio button 1 with value 'Beer': False
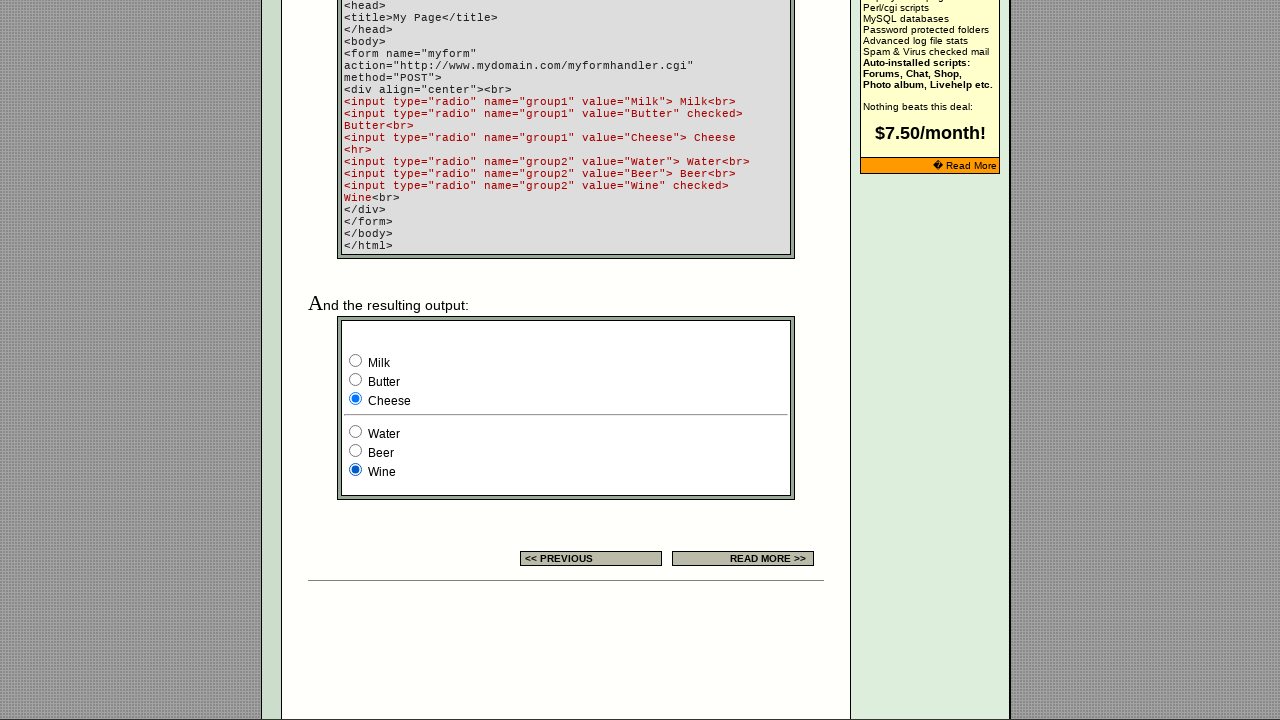

Retrieved value attribute for group1 radio button 2
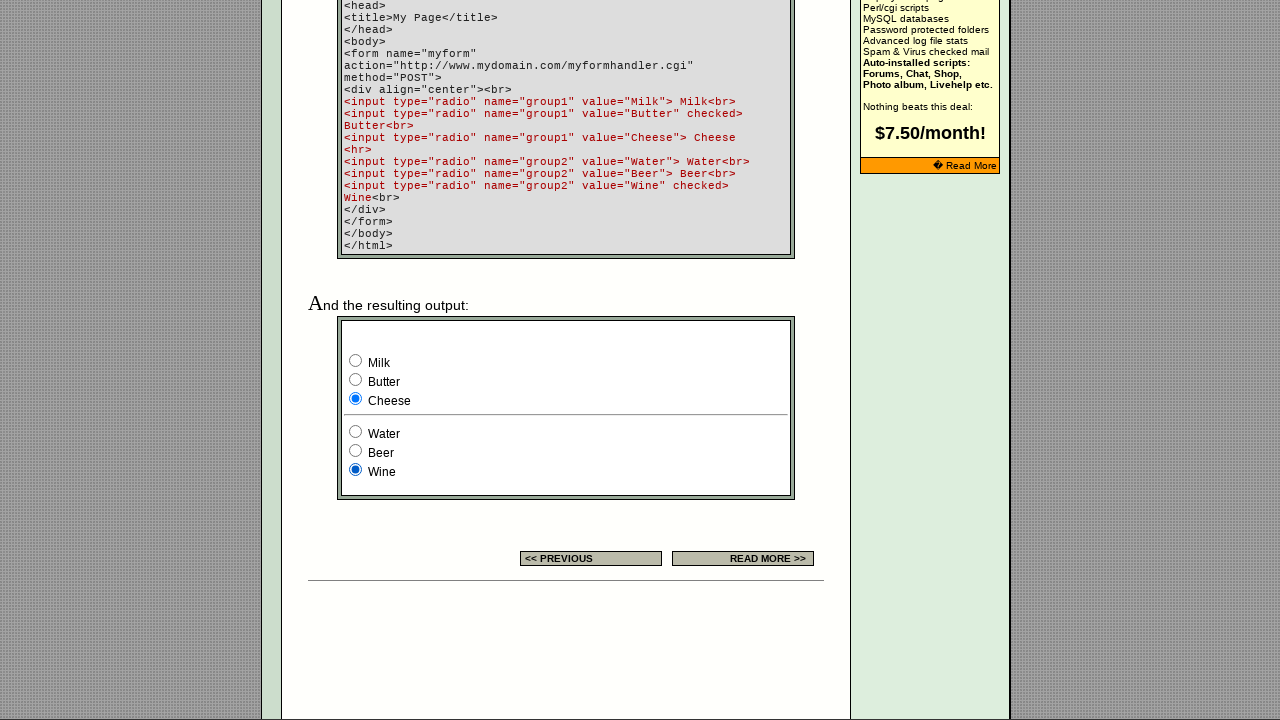

Verified selection state for group1 radio button 2 with value 'Cheese': True
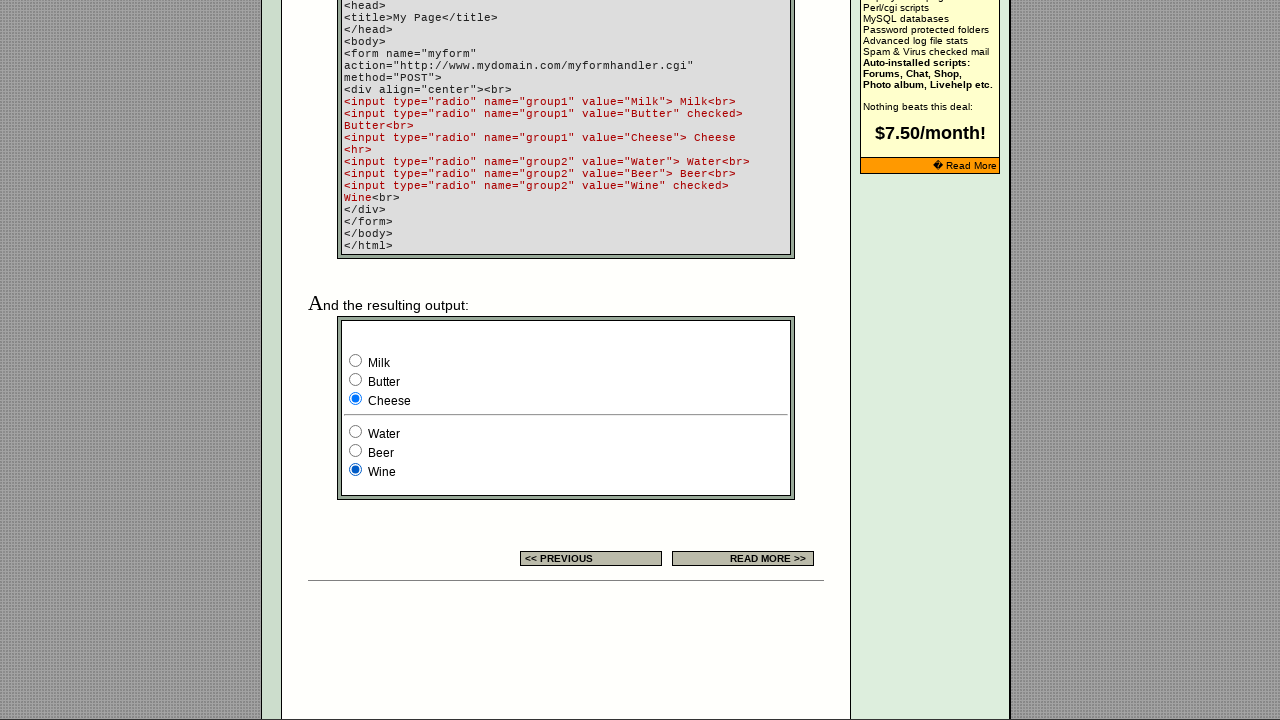

Retrieved value attribute for group2 radio button 2
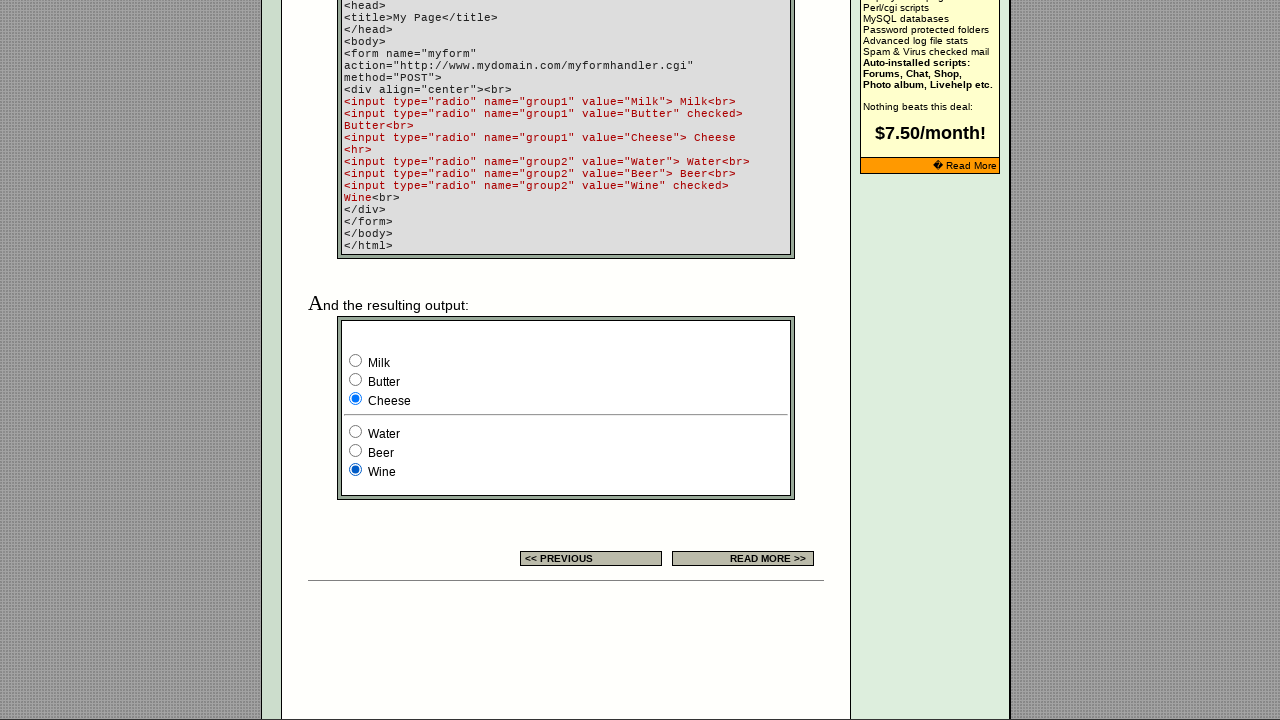

Verified selection state for group2 radio button 2 with value 'Wine': True
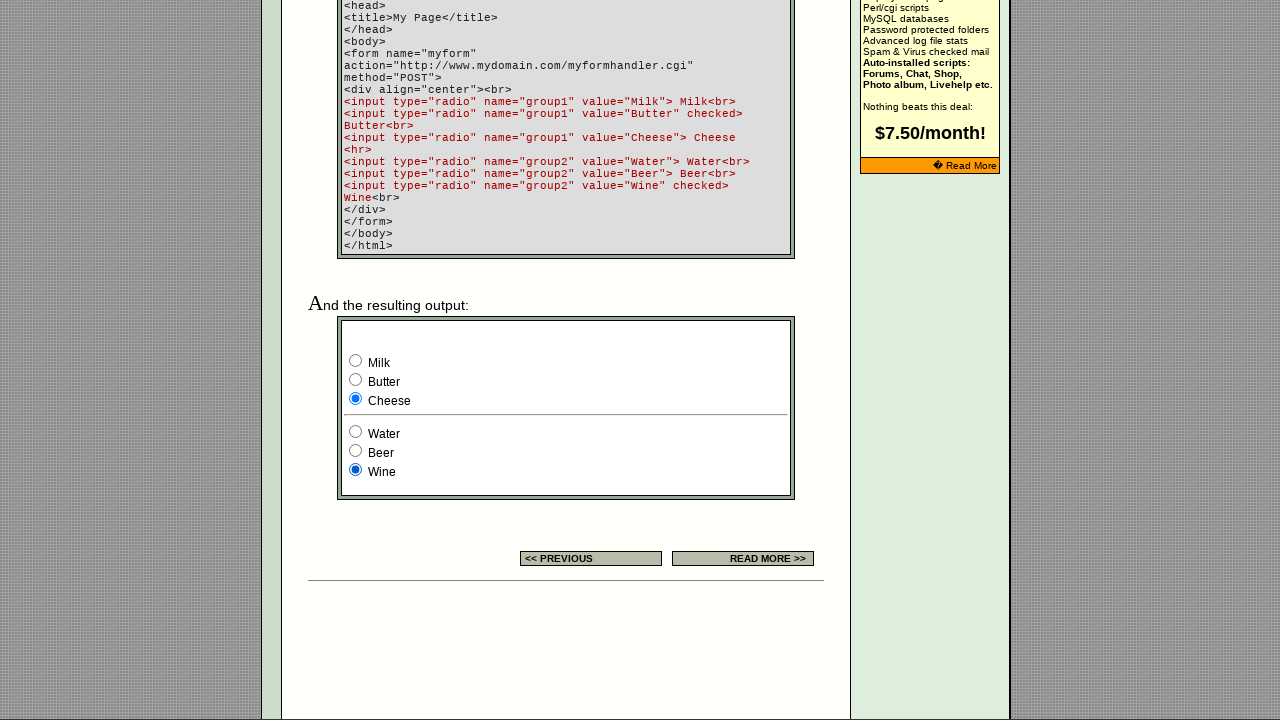

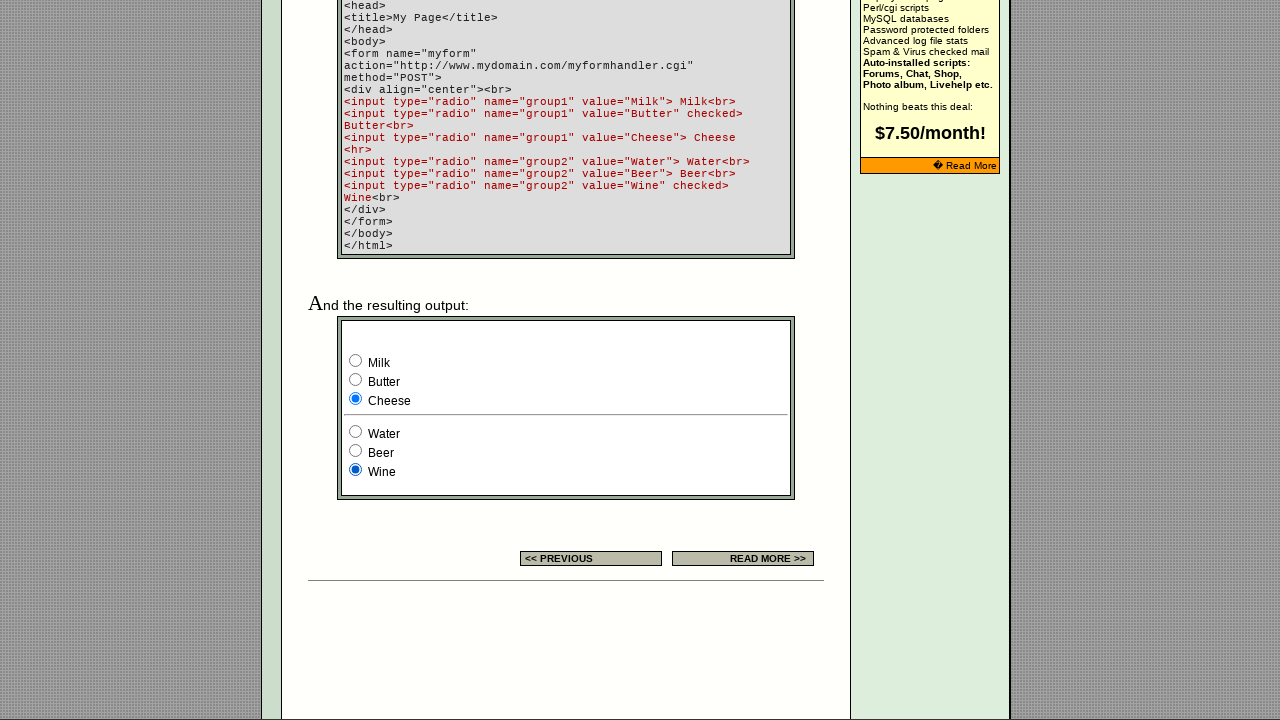